Tests the add-to-cart functionality on a practice e-commerce site by searching for specific vegetables (Cucumber, Brocolli, Beetroot) and adding them to the cart when found.

Starting URL: https://rahulshettyacademy.com/seleniumPractise/

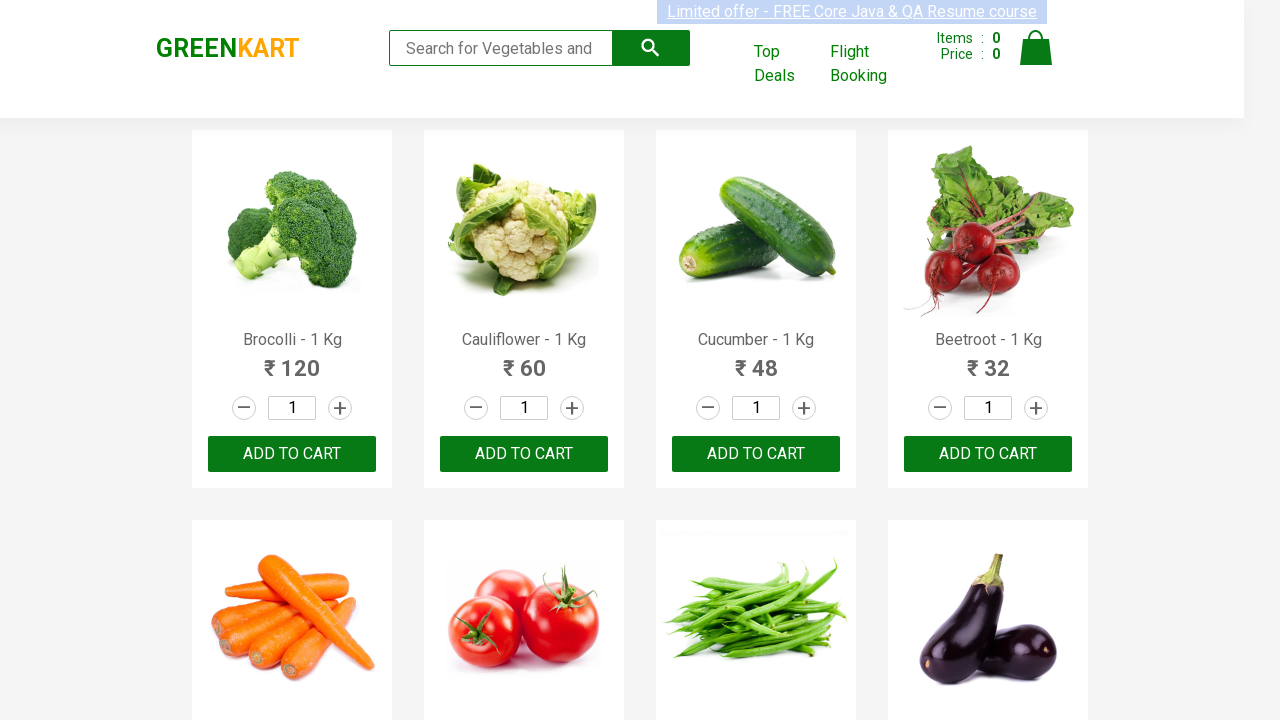

Waited for product elements to load on GreenKart page
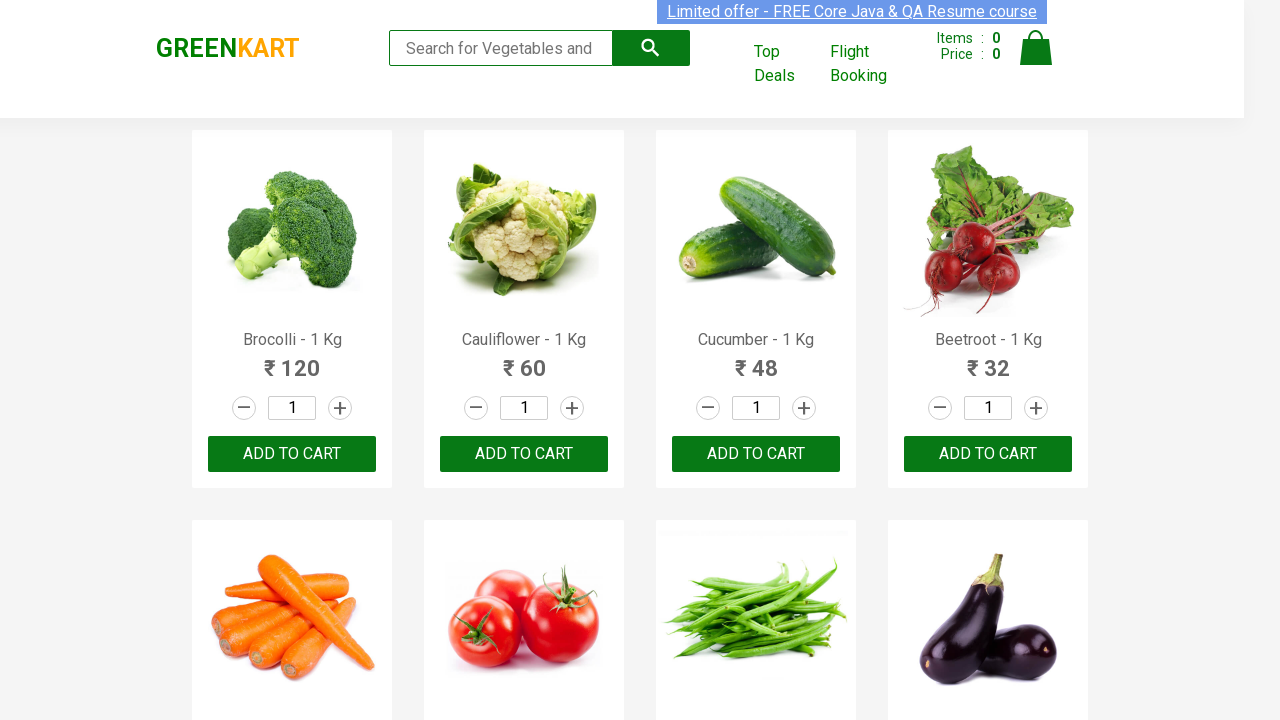

Retrieved all product name elements from the page
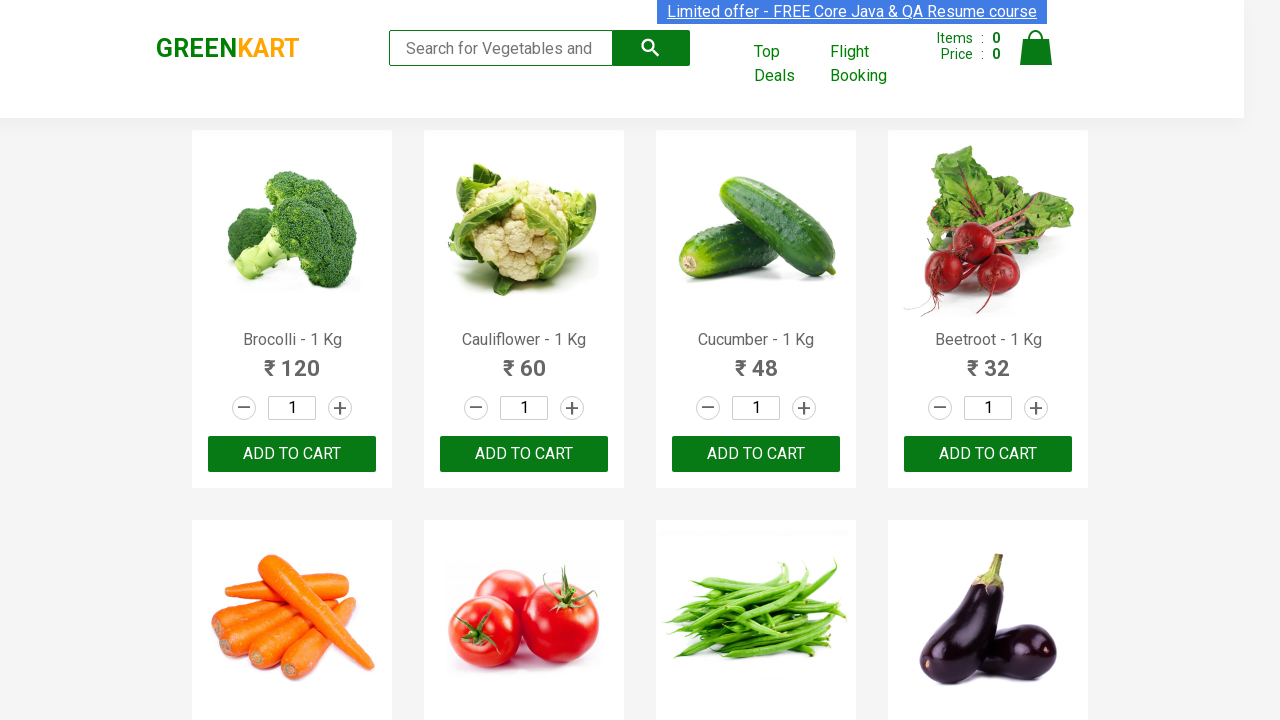

Extracted product name: Brocolli - 1 Kg
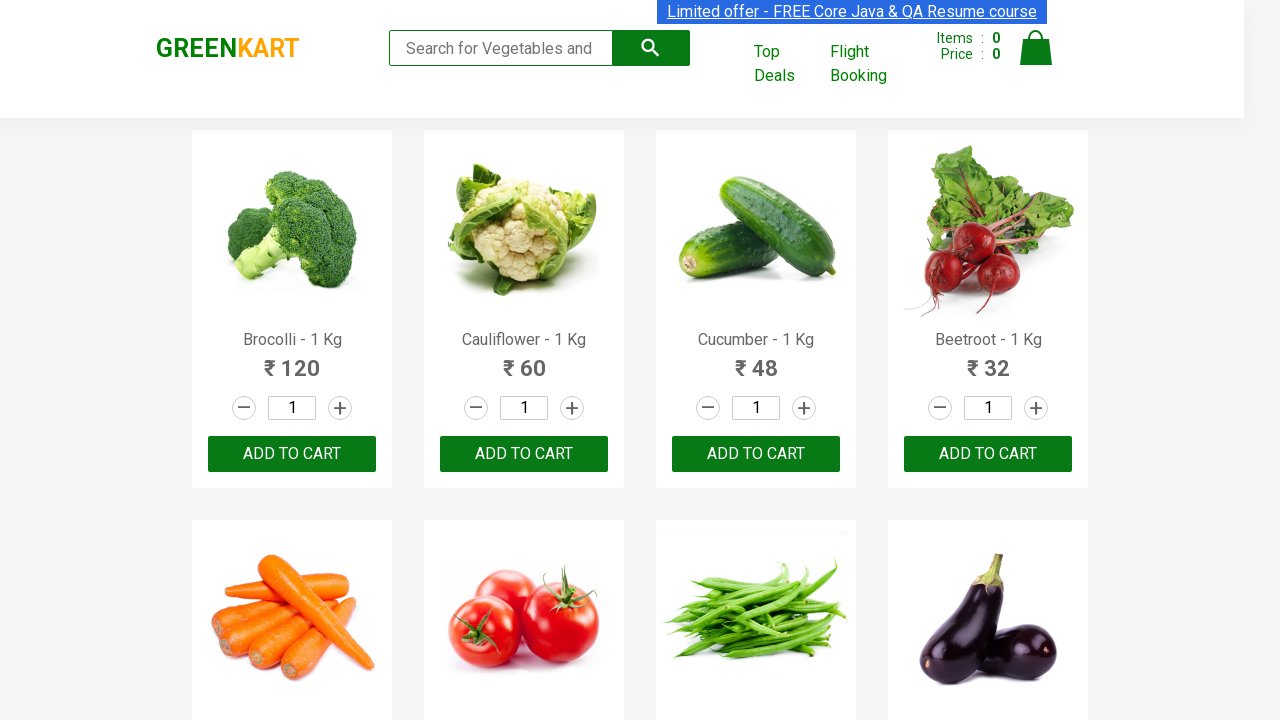

Retrieved ADD TO CART buttons for product: Brocolli - 1 Kg
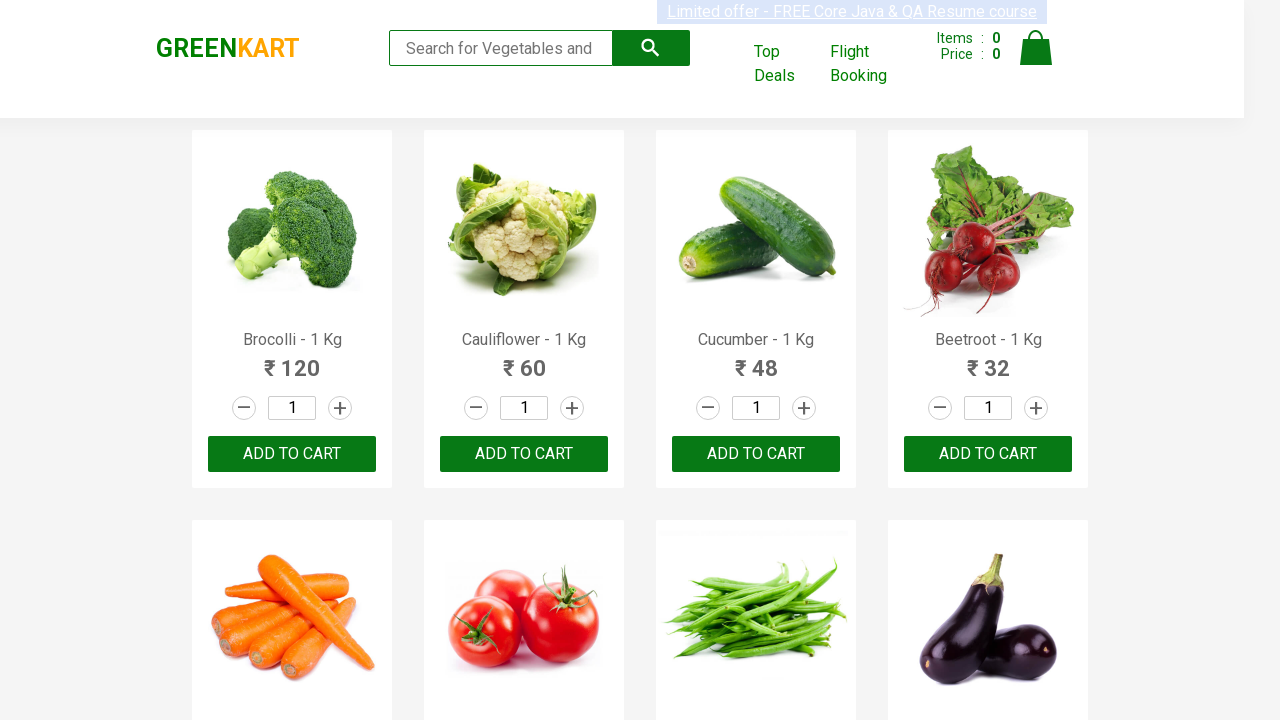

Clicked ADD TO CART button for Brocolli at (292, 454) on xpath=//button[text()='ADD TO CART'] >> nth=0
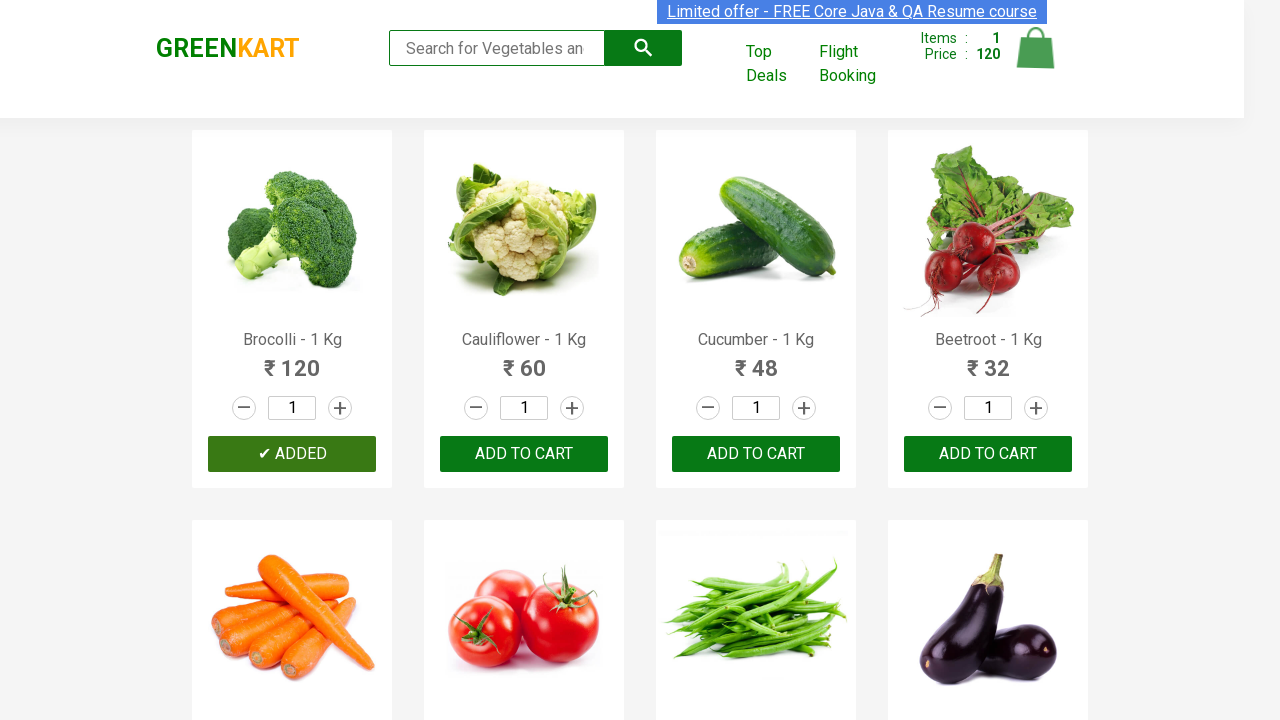

Extracted product name: Cauliflower - 1 Kg
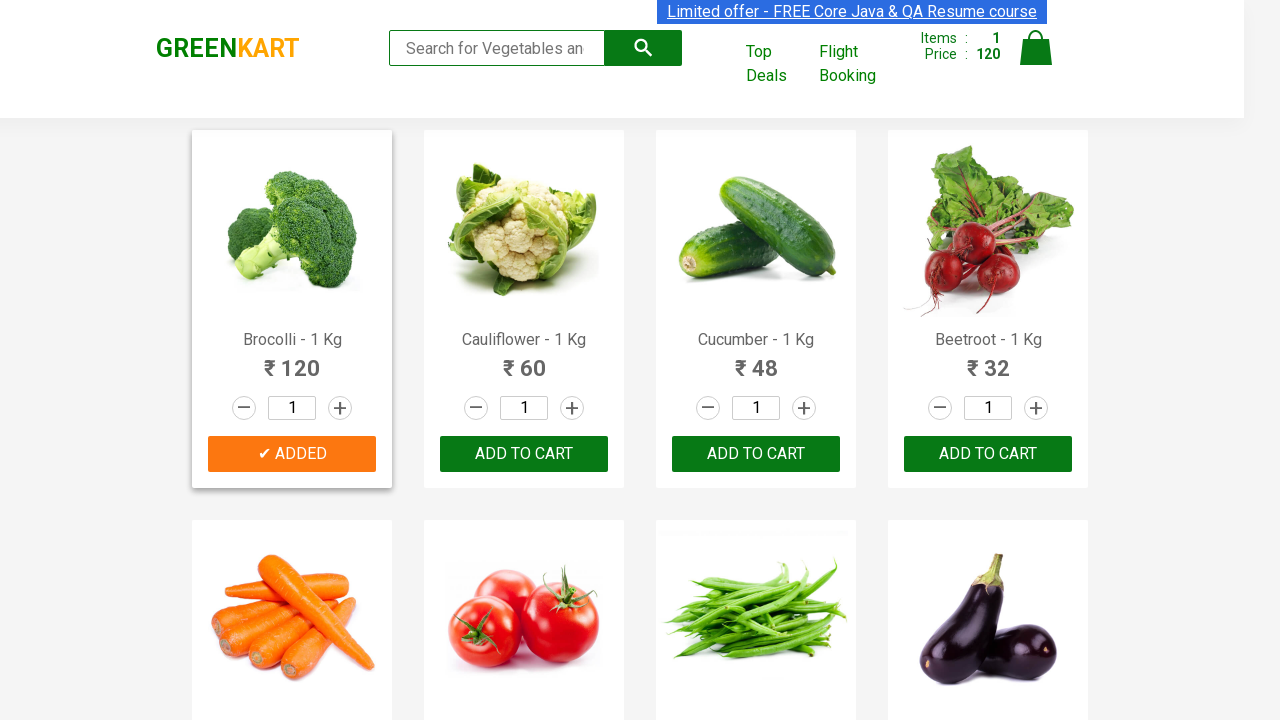

Extracted product name: Cucumber - 1 Kg
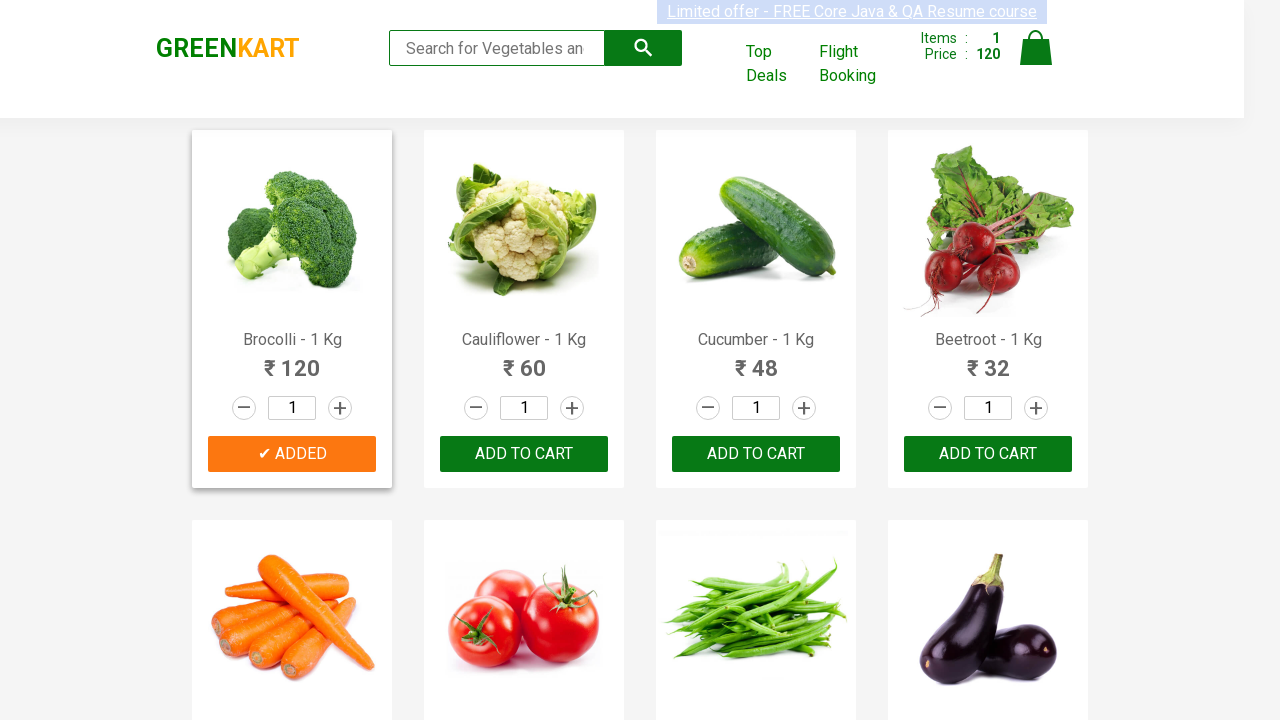

Retrieved ADD TO CART buttons for product: Cucumber - 1 Kg
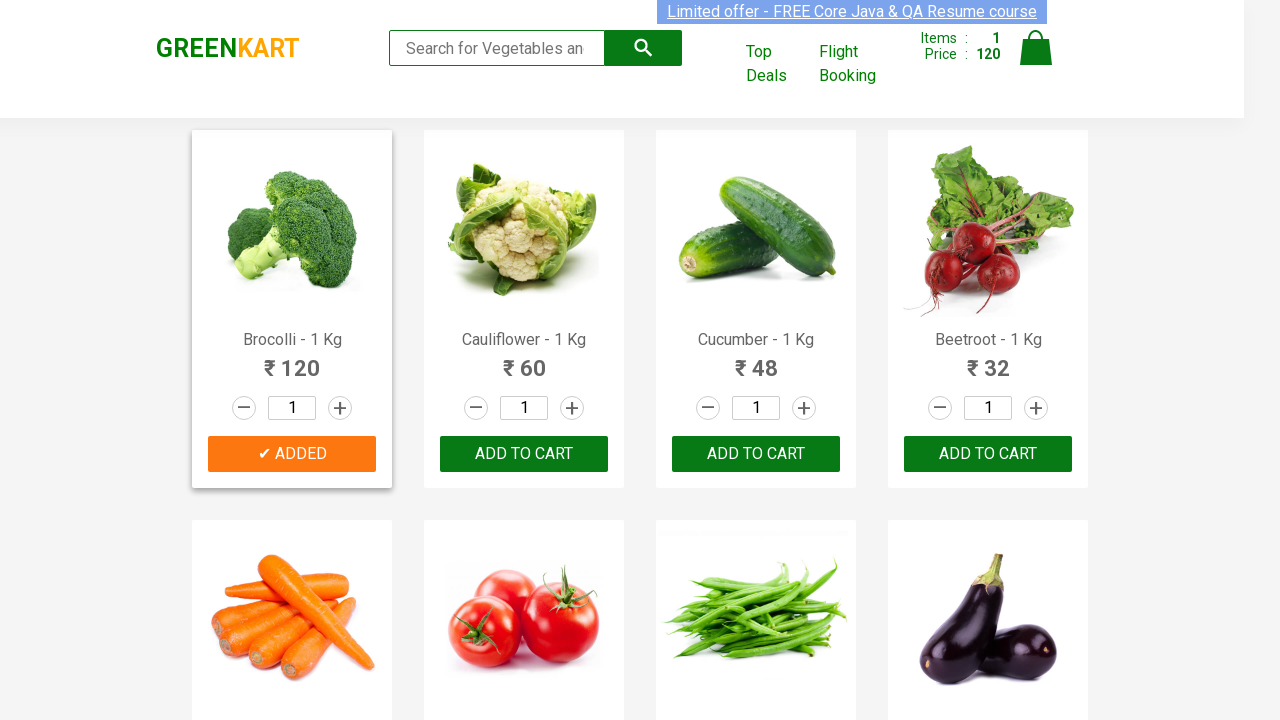

Clicked ADD TO CART button for Cucumber at (988, 454) on xpath=//button[text()='ADD TO CART'] >> nth=2
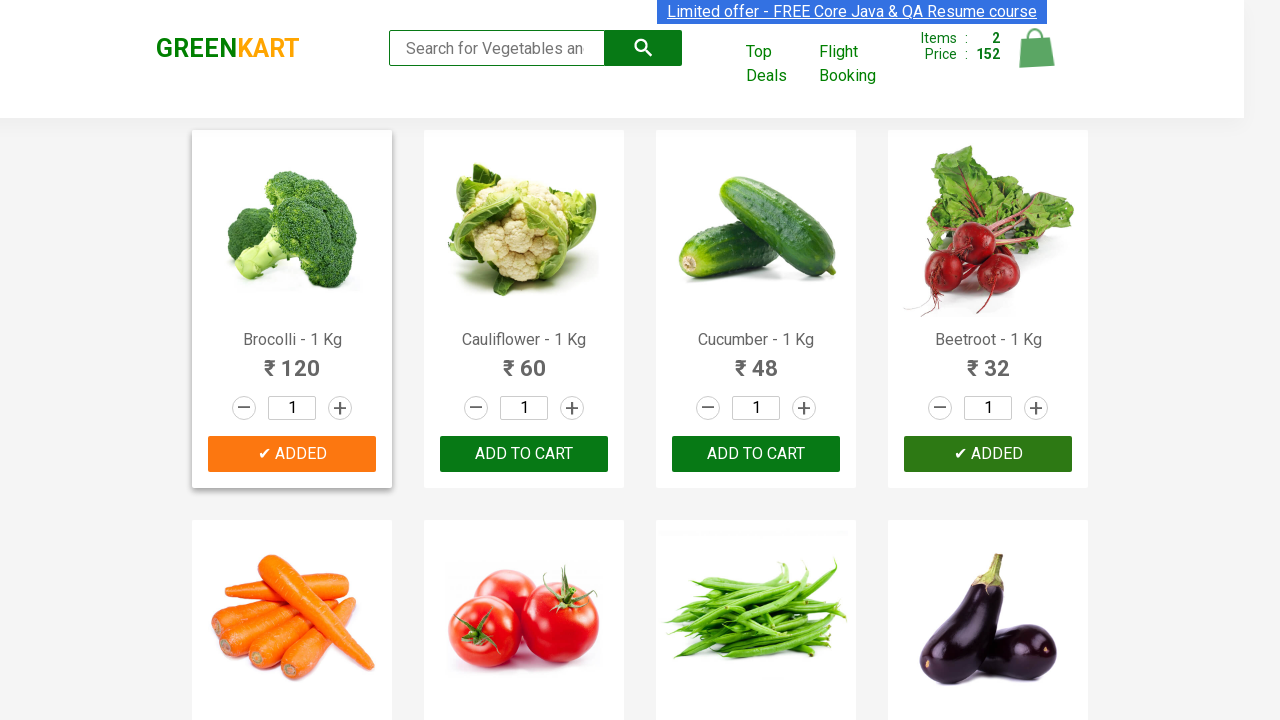

Extracted product name: Beetroot - 1 Kg
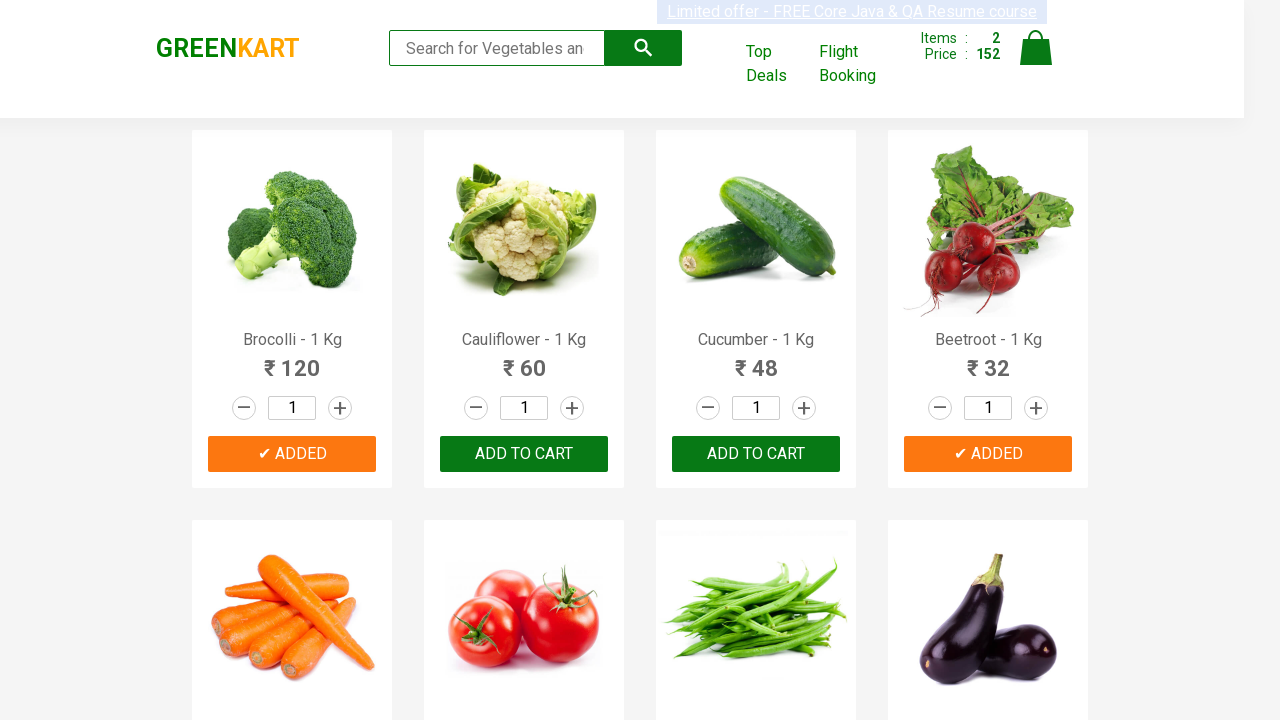

Retrieved ADD TO CART buttons for product: Beetroot - 1 Kg
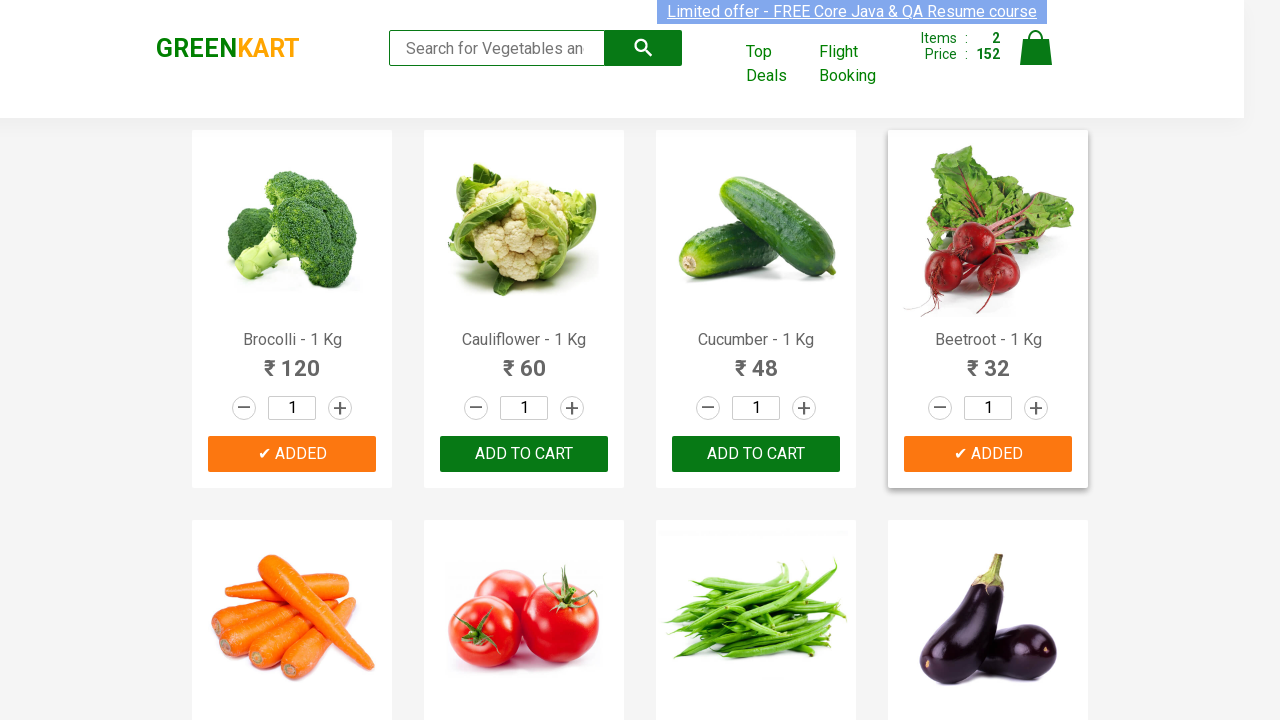

Clicked ADD TO CART button for Beetroot at (524, 360) on xpath=//button[text()='ADD TO CART'] >> nth=3
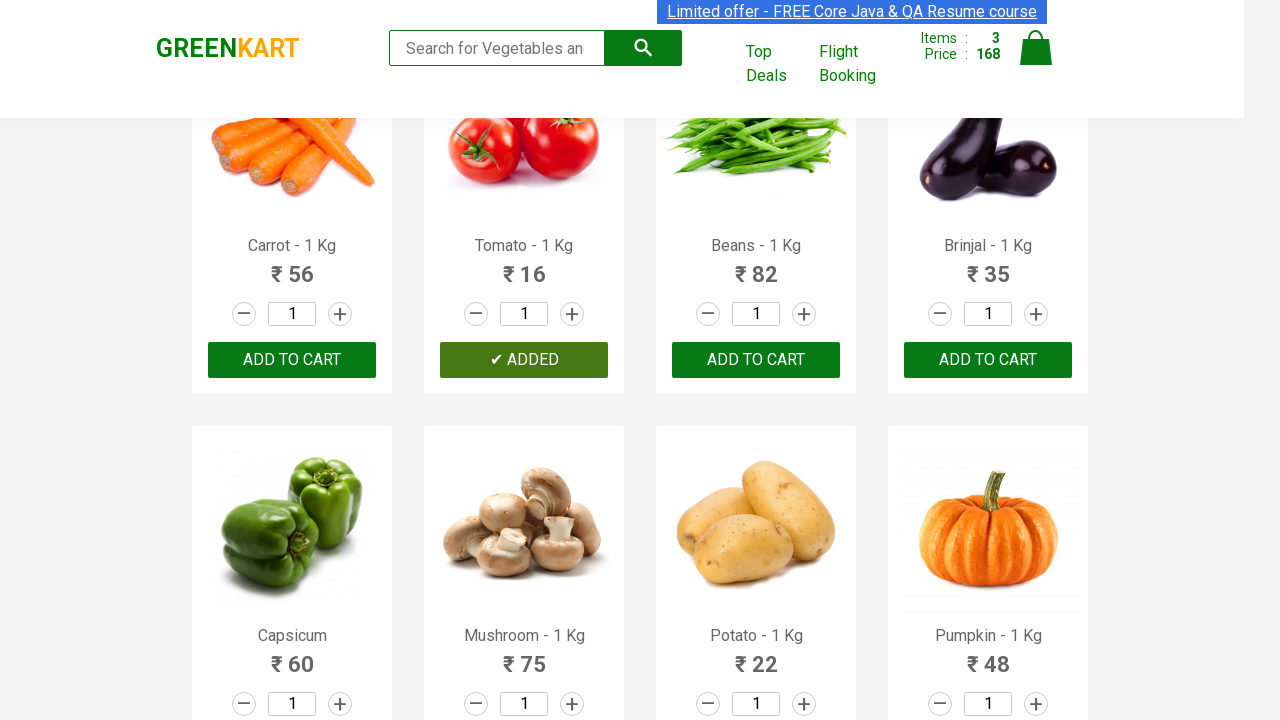

Extracted product name: Carrot - 1 Kg
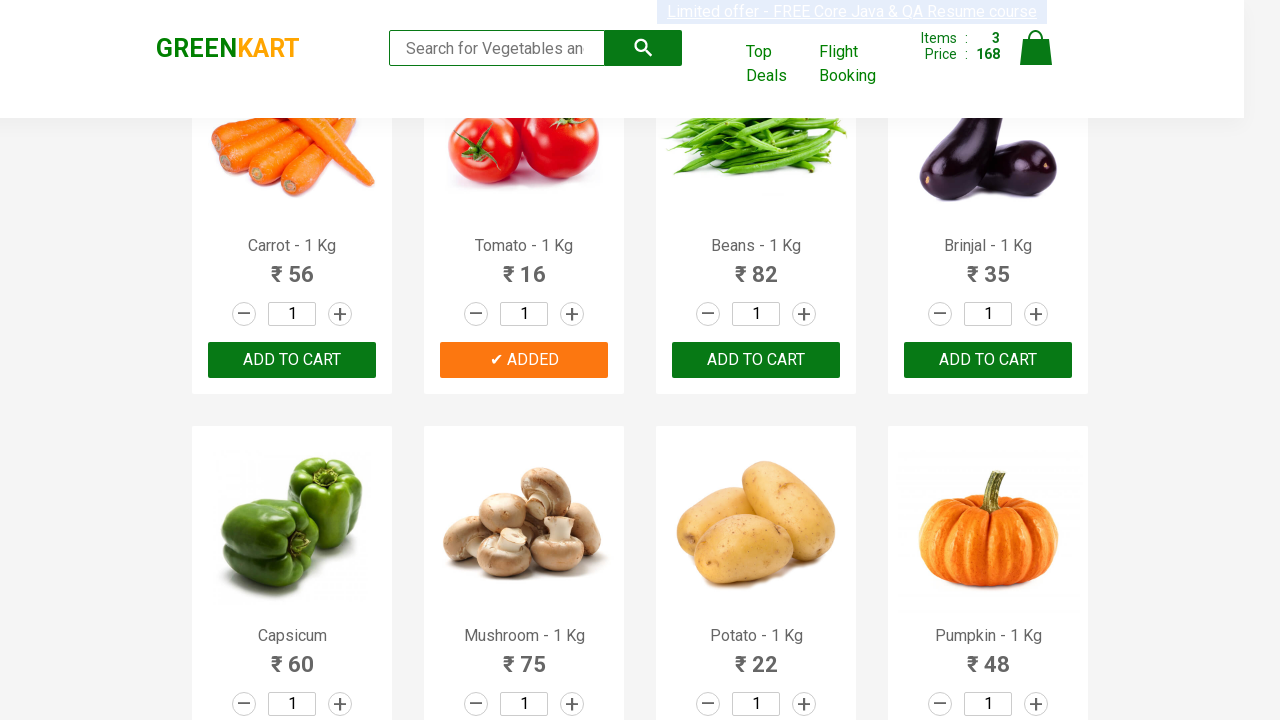

Extracted product name: Tomato - 1 Kg
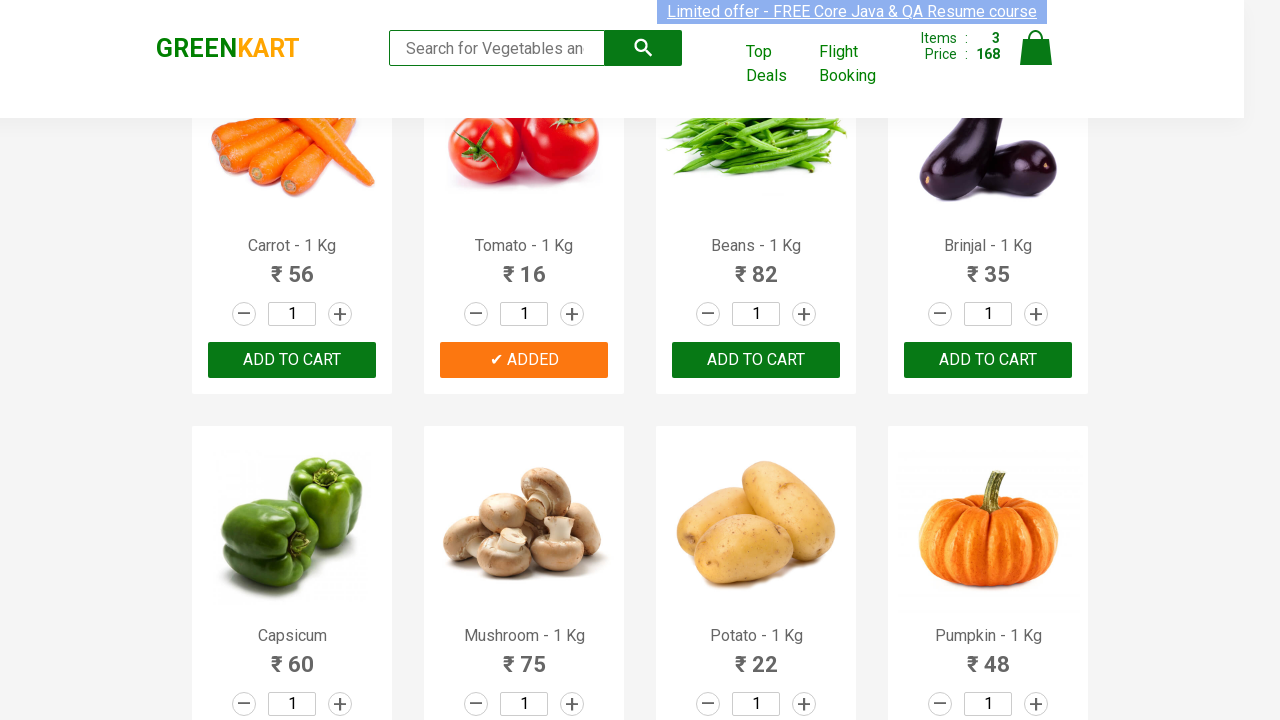

Extracted product name: Beans - 1 Kg
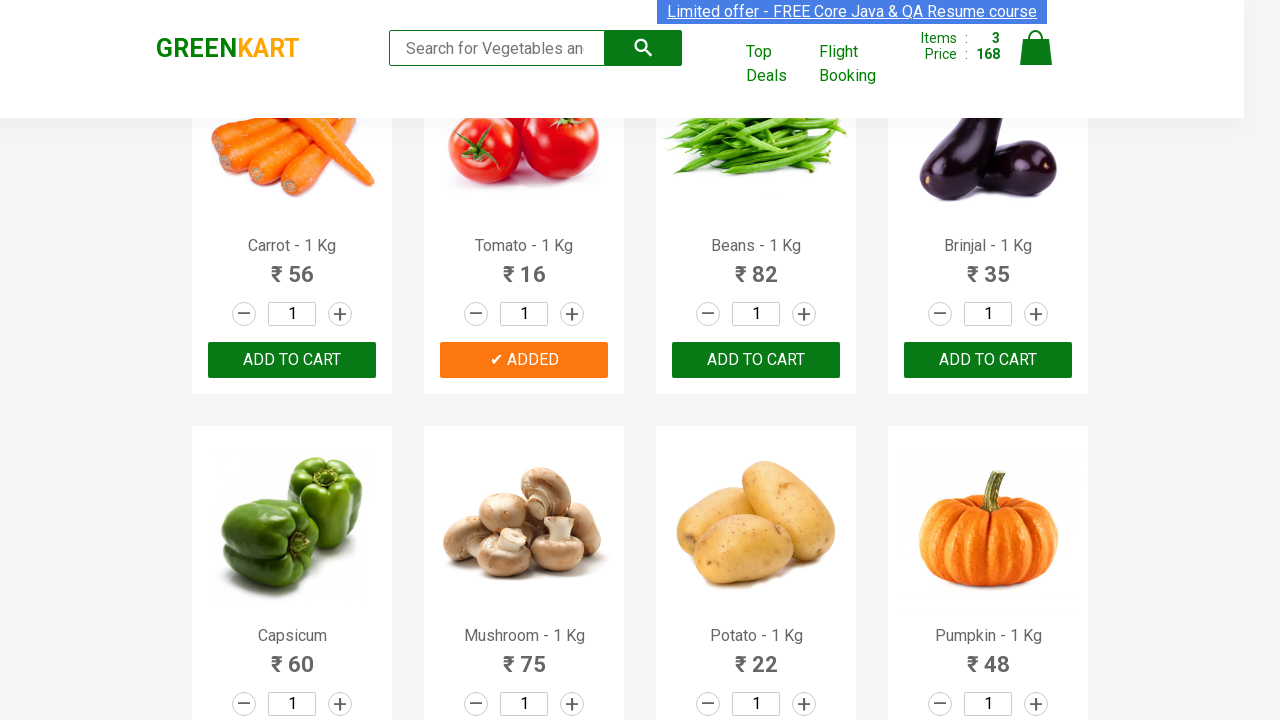

Extracted product name: Brinjal - 1 Kg
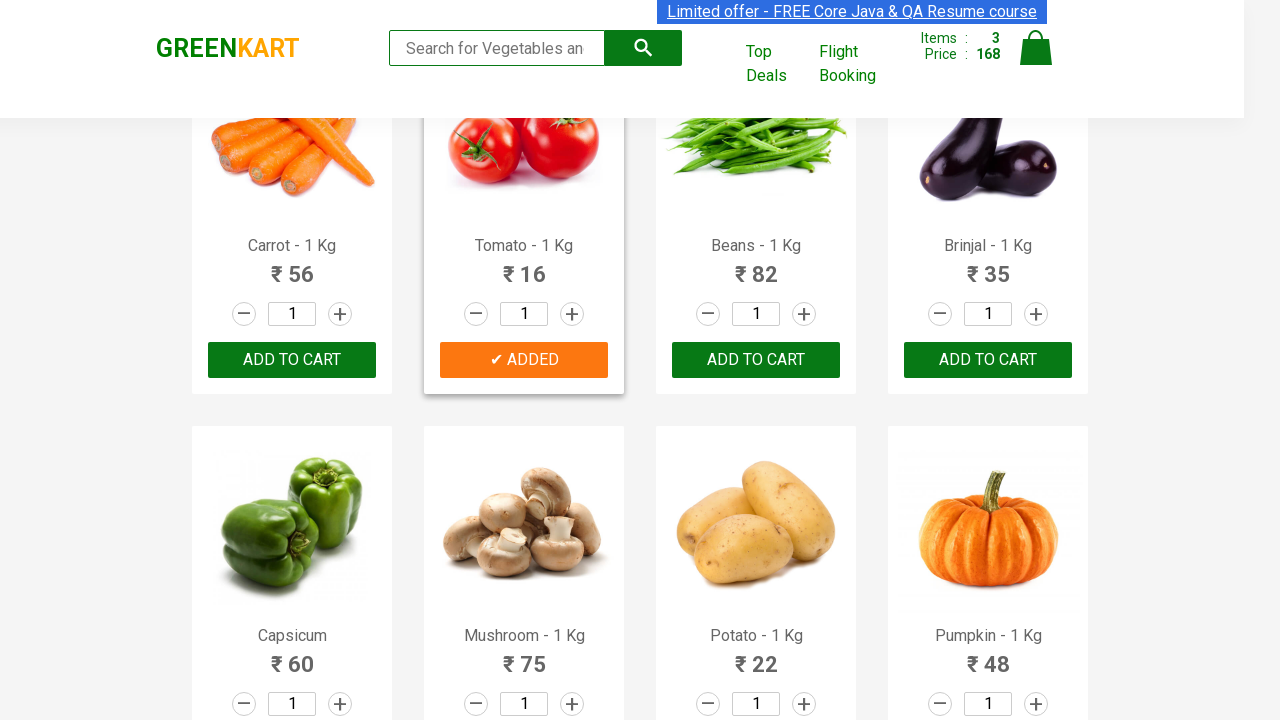

Extracted product name: Capsicum
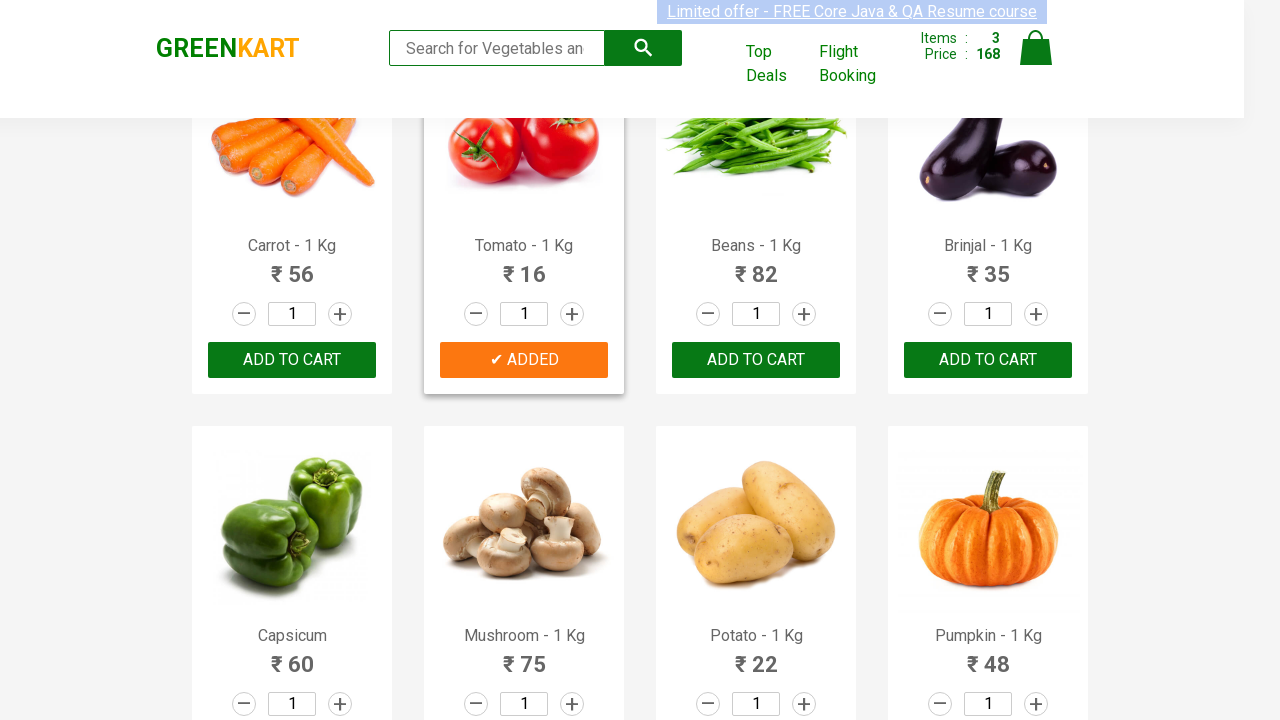

Extracted product name: Mushroom - 1 Kg
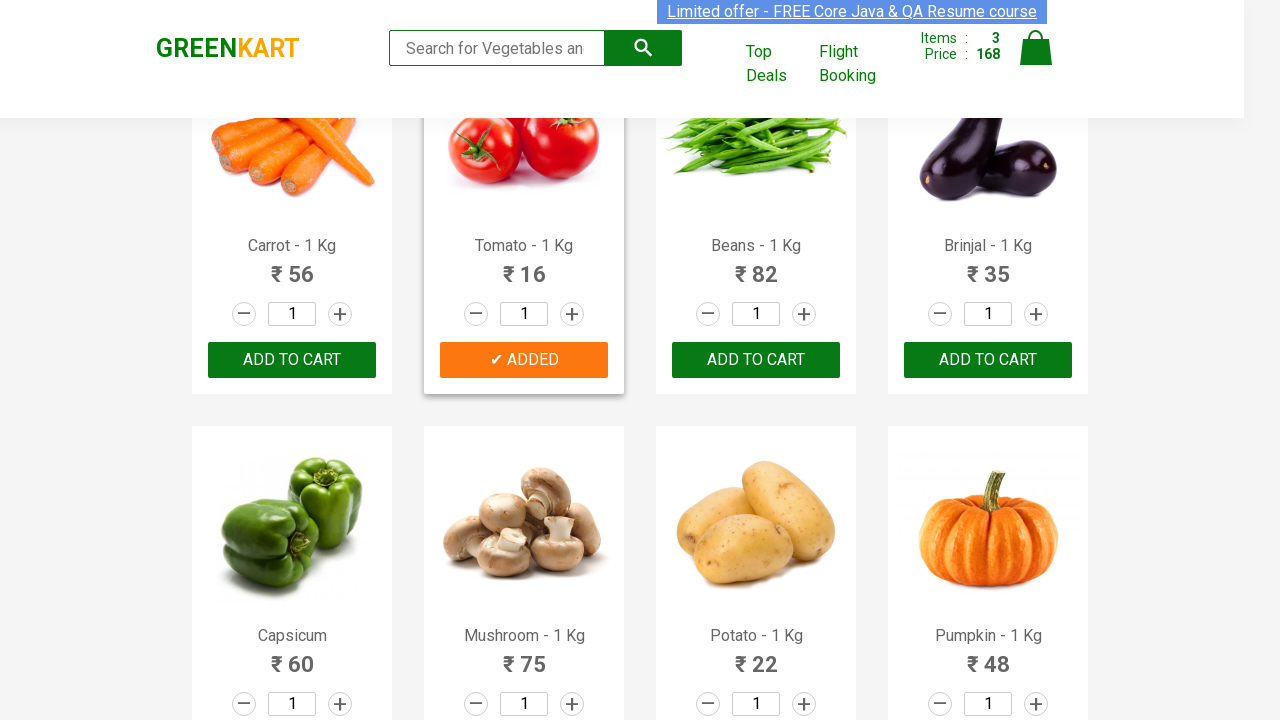

Extracted product name: Potato - 1 Kg
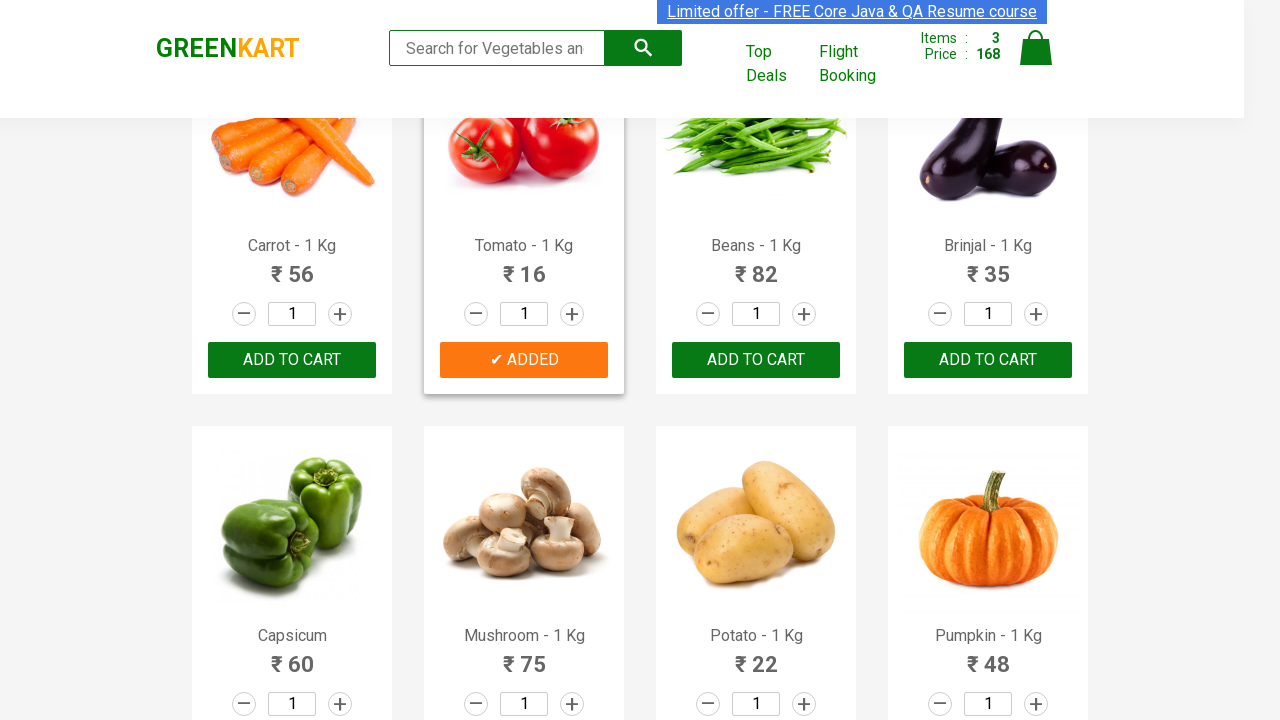

Extracted product name: Pumpkin - 1 Kg
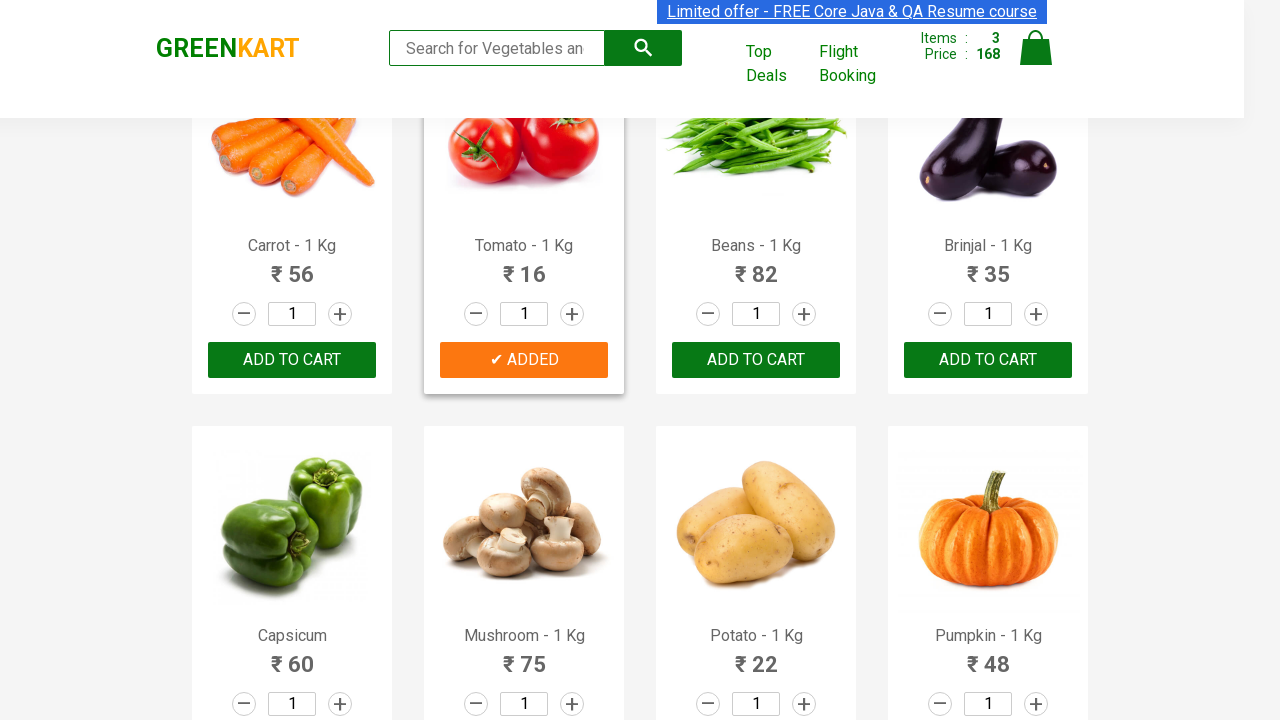

Extracted product name: Corn - 1 Kg
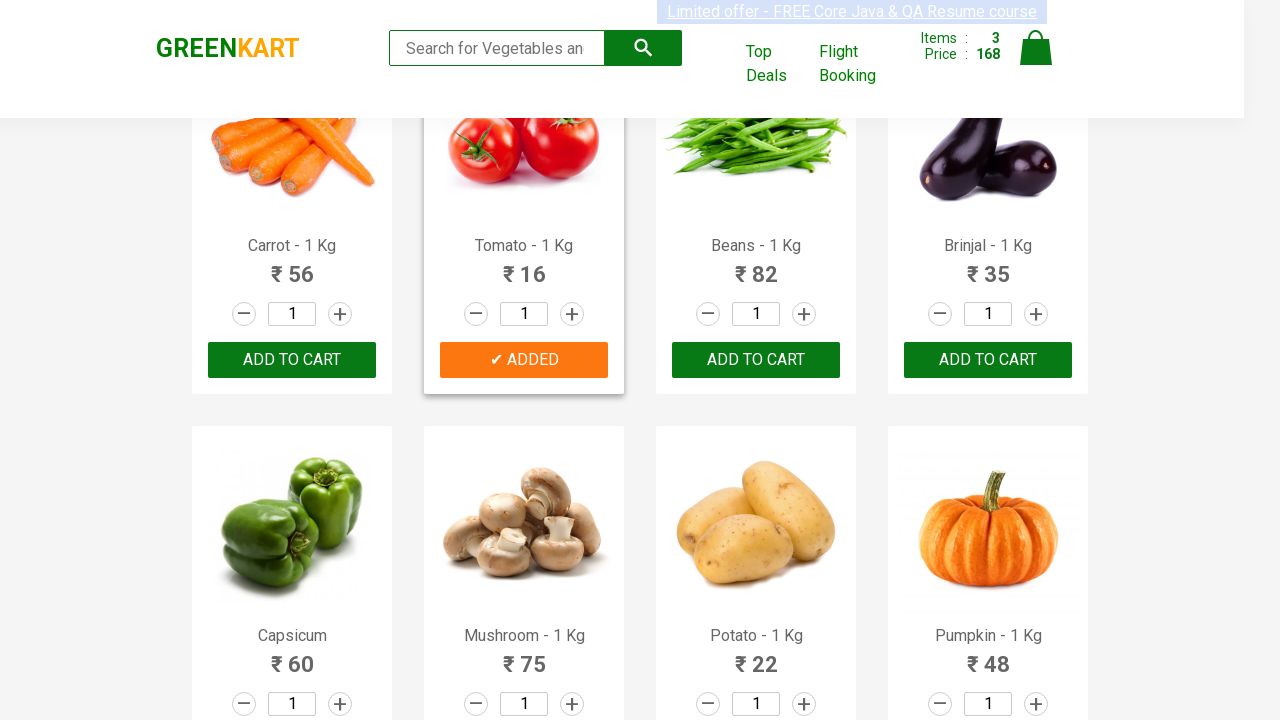

Extracted product name: Onion - 1 Kg
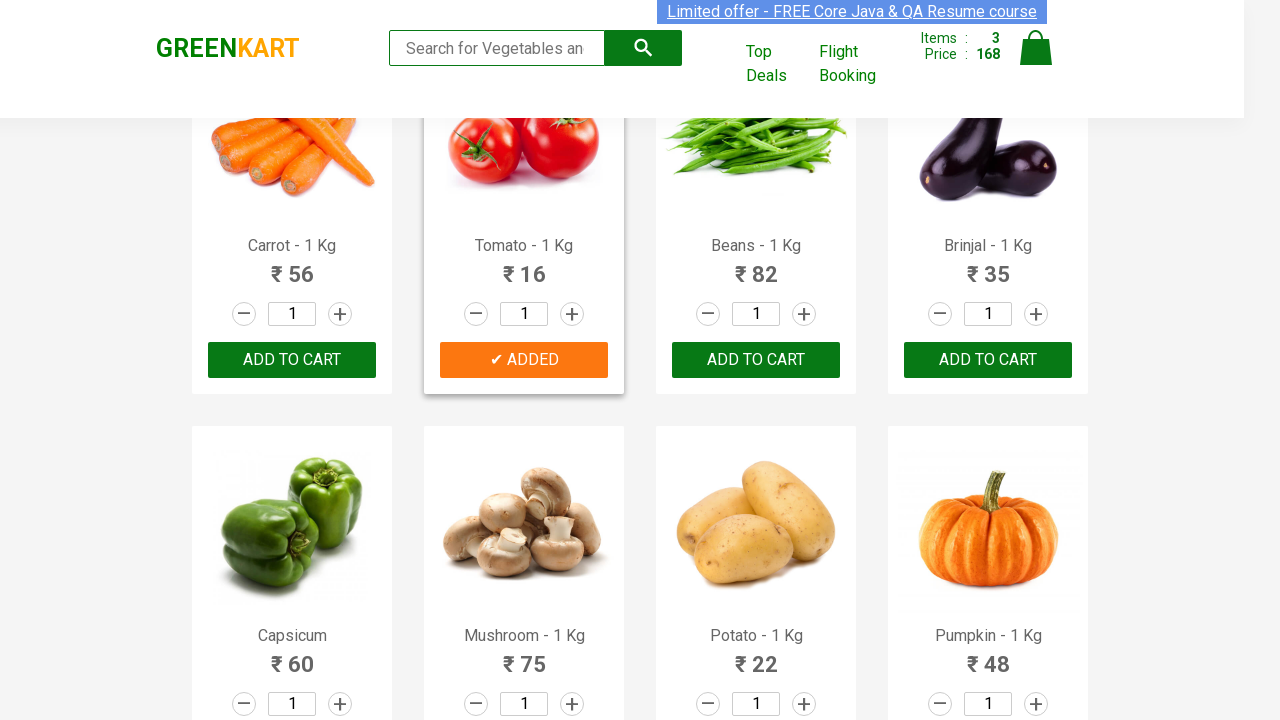

Extracted product name: Apple - 1 Kg
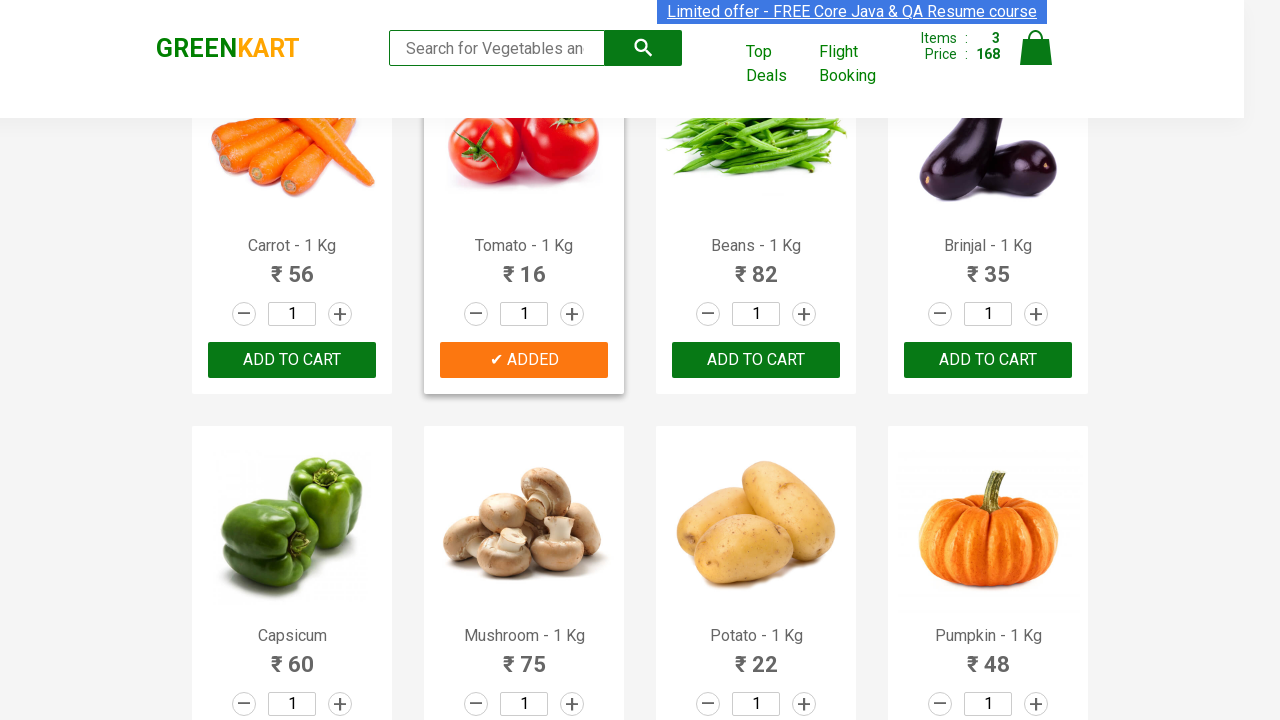

Extracted product name: Banana - 1 Kg
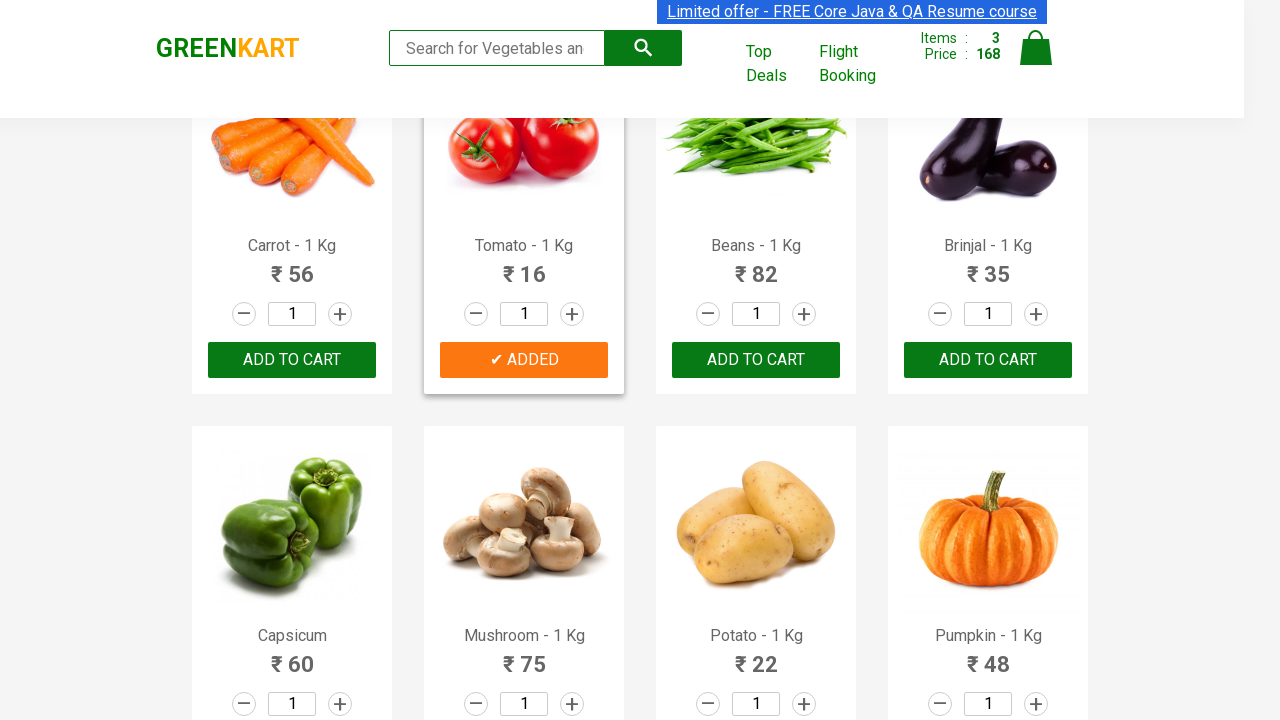

Extracted product name: Grapes - 1 Kg
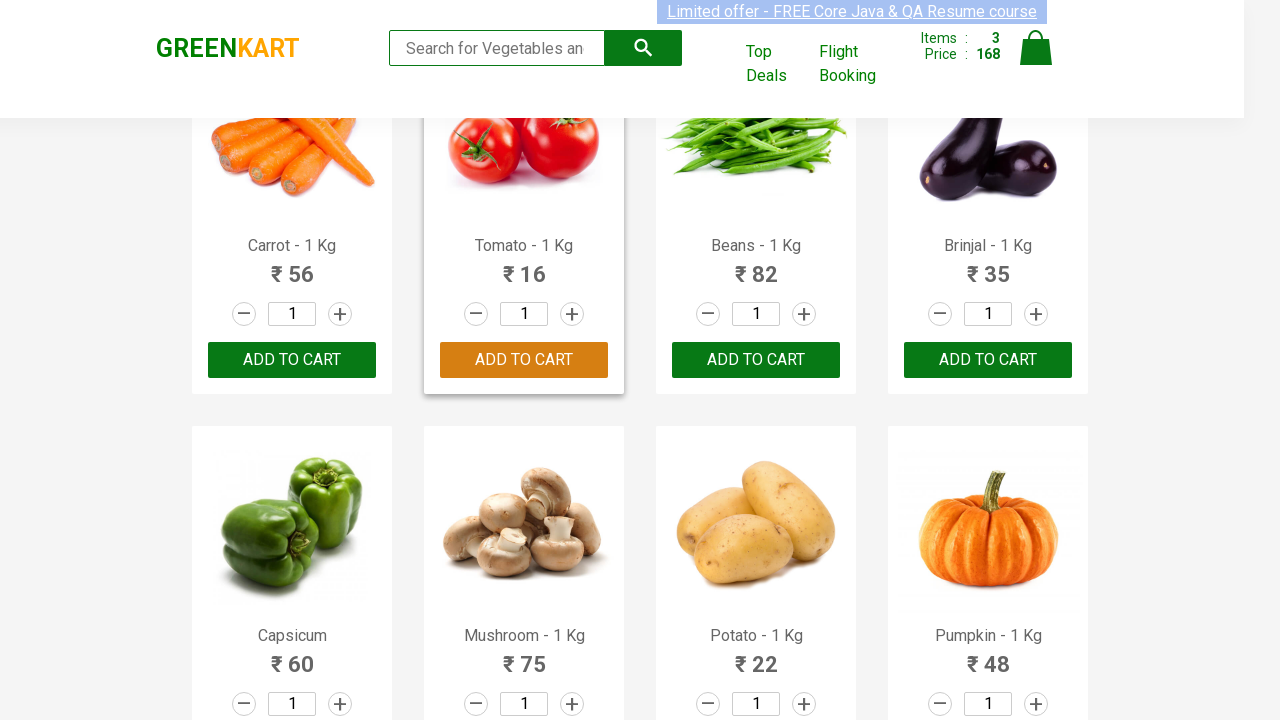

Extracted product name: Mango - 1 Kg
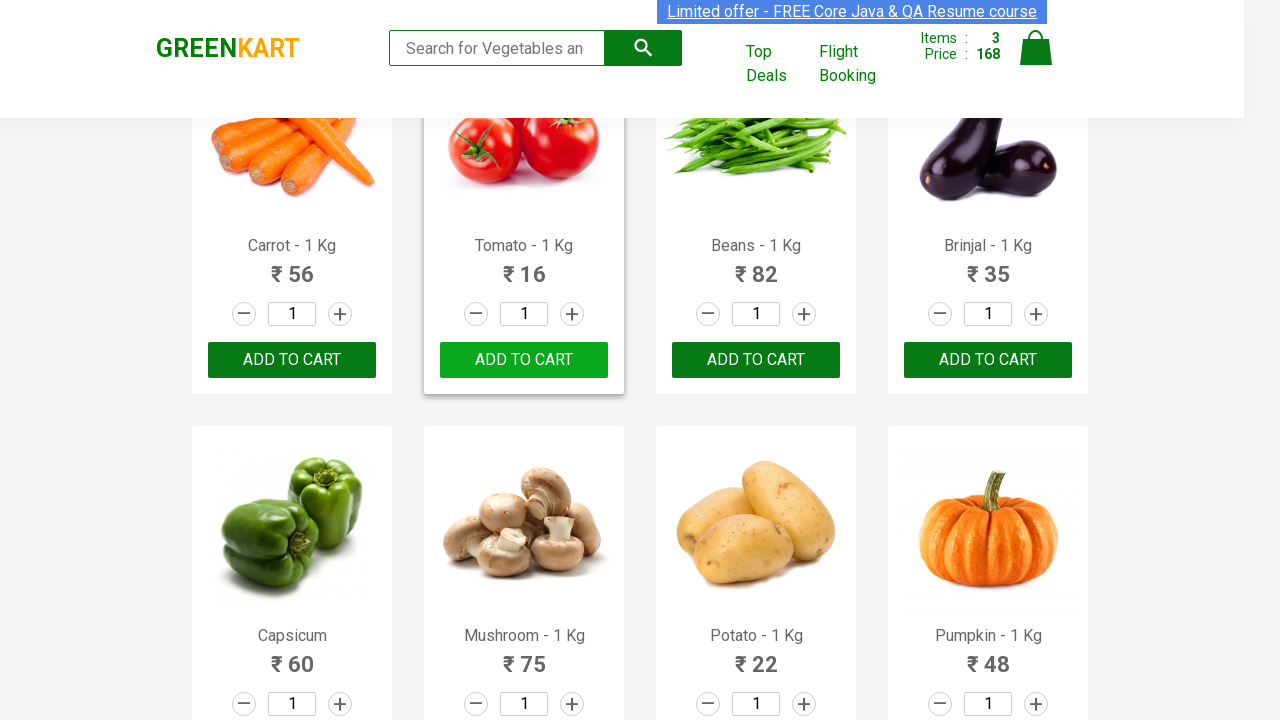

Extracted product name: Musk Melon - 1 Kg
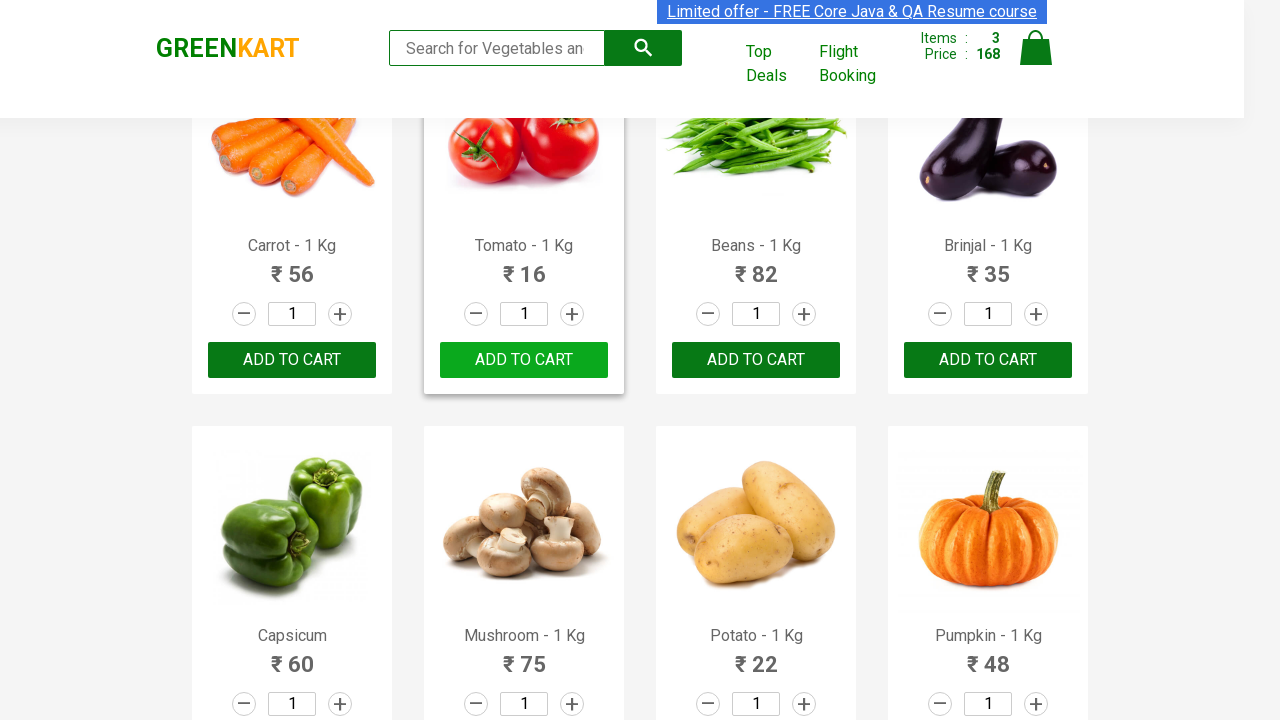

Extracted product name: Orange - 1 Kg
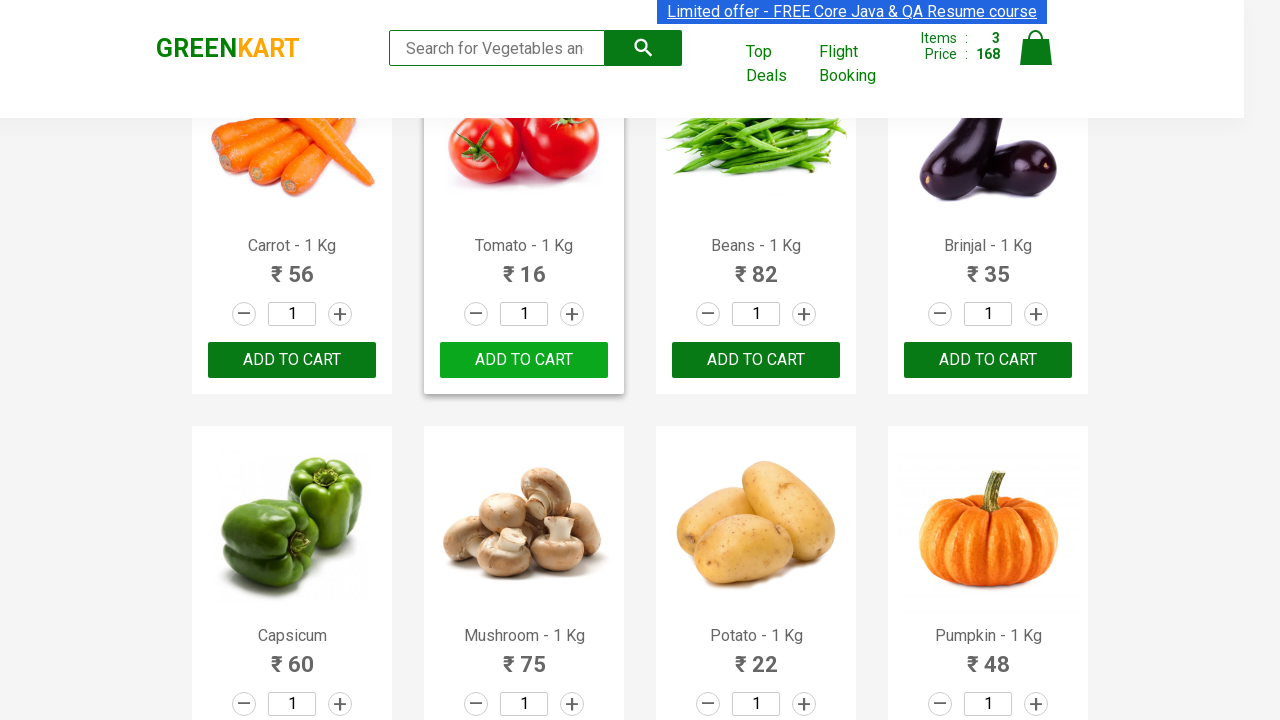

Extracted product name: Pears - 1 Kg
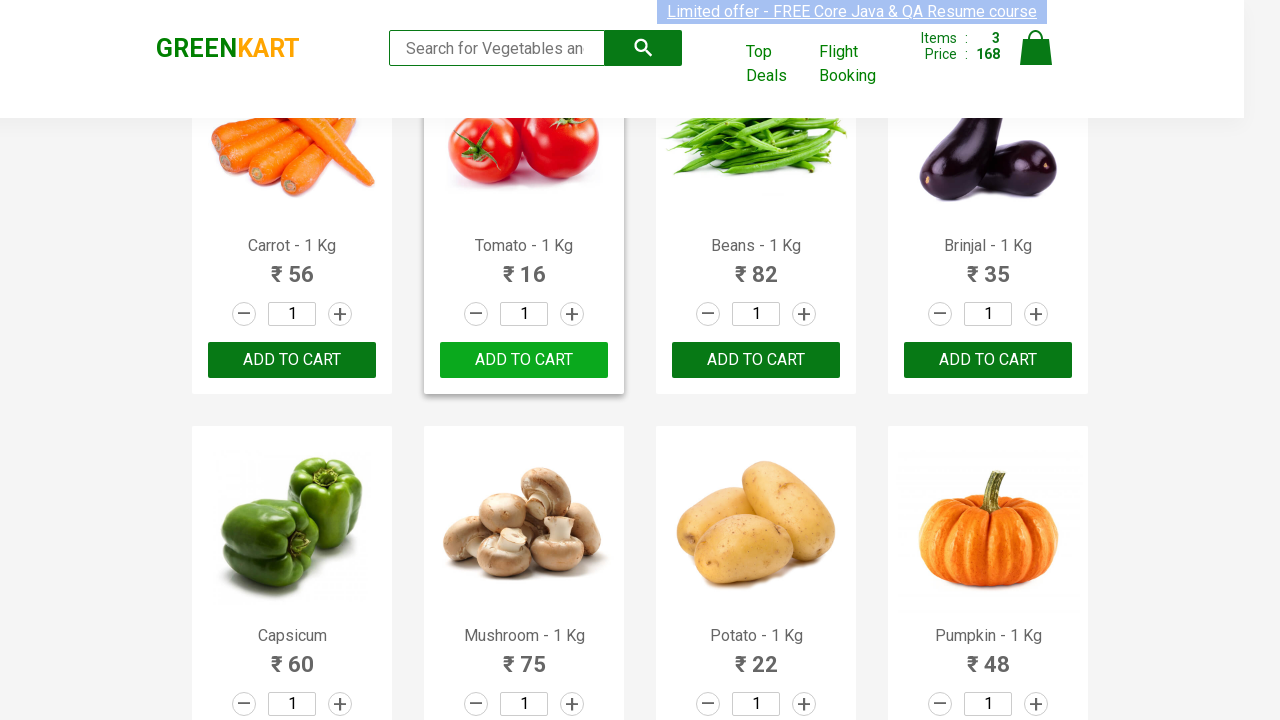

Extracted product name: Pomegranate - 1 Kg
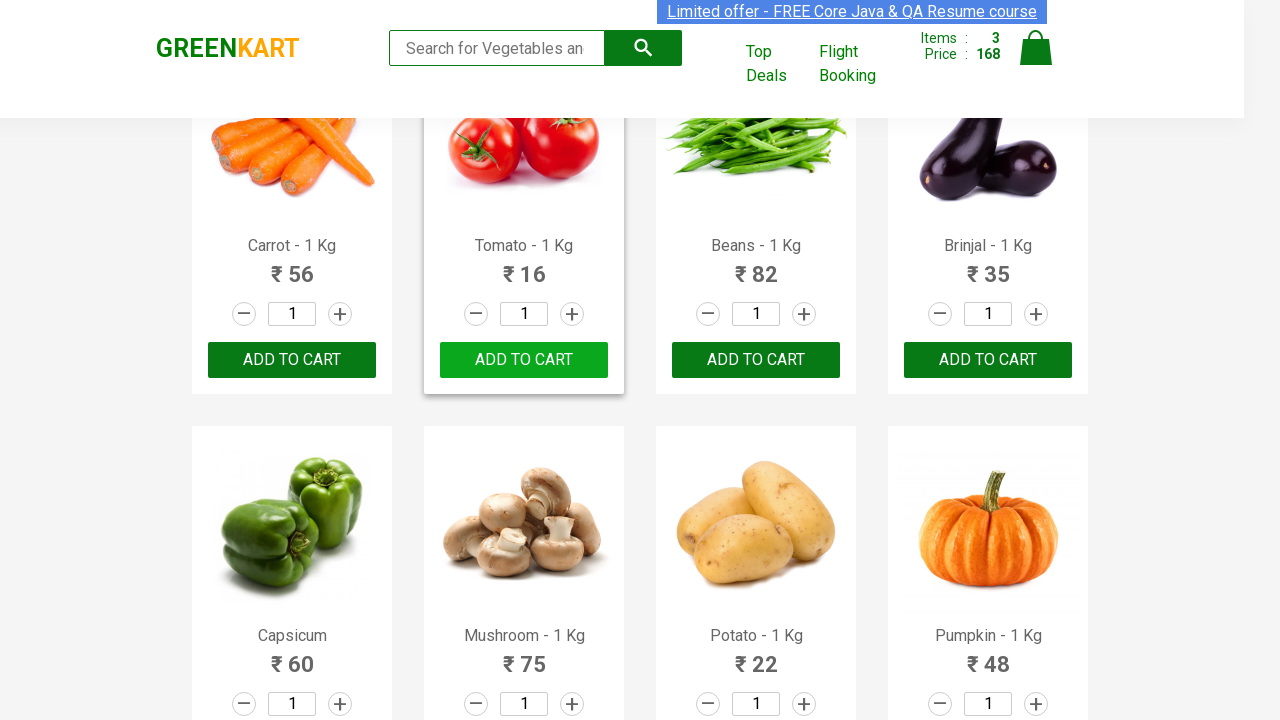

Extracted product name: Raspberry - 1/4 Kg
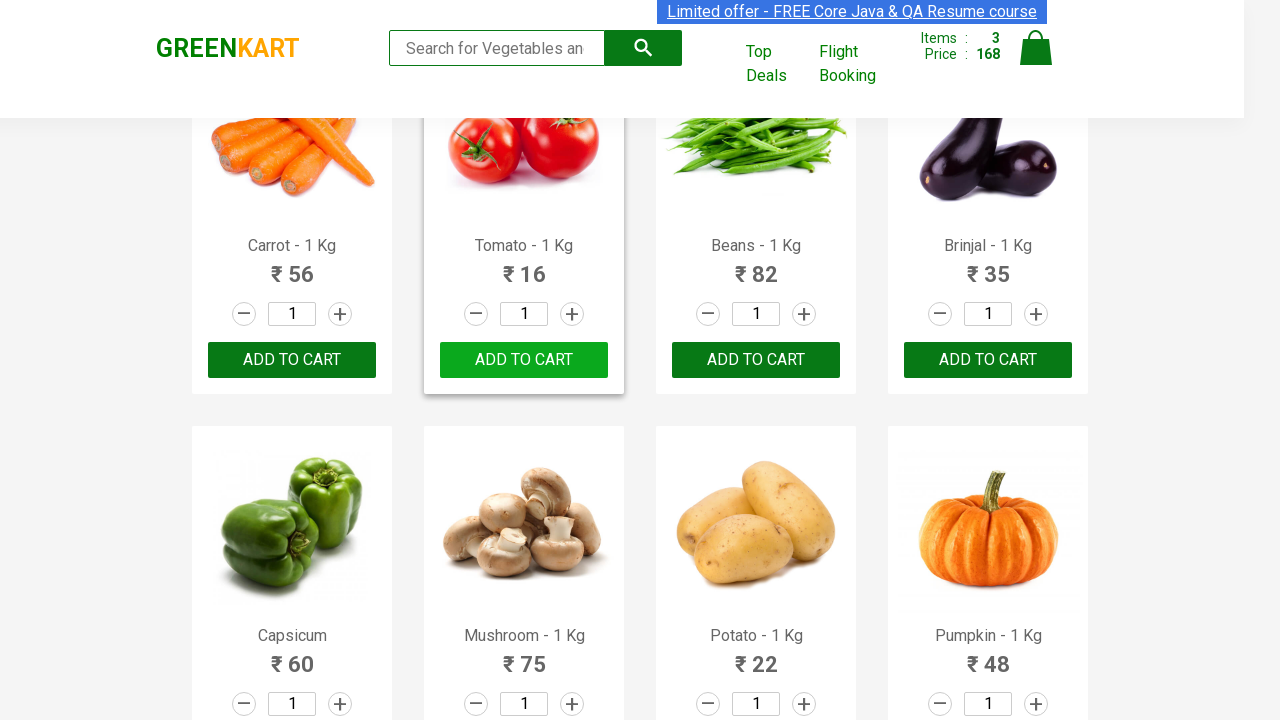

Extracted product name: Strawberry - 1/4 Kg
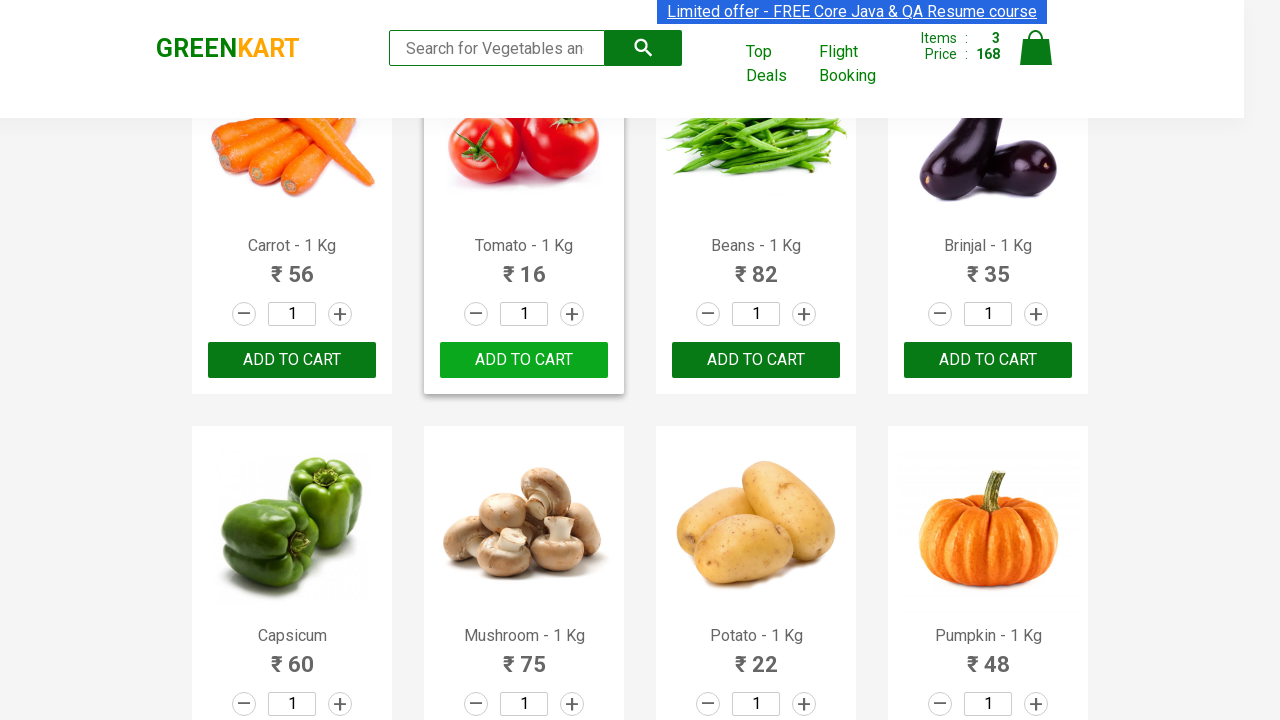

Extracted product name: Water Melon - 1 Kg
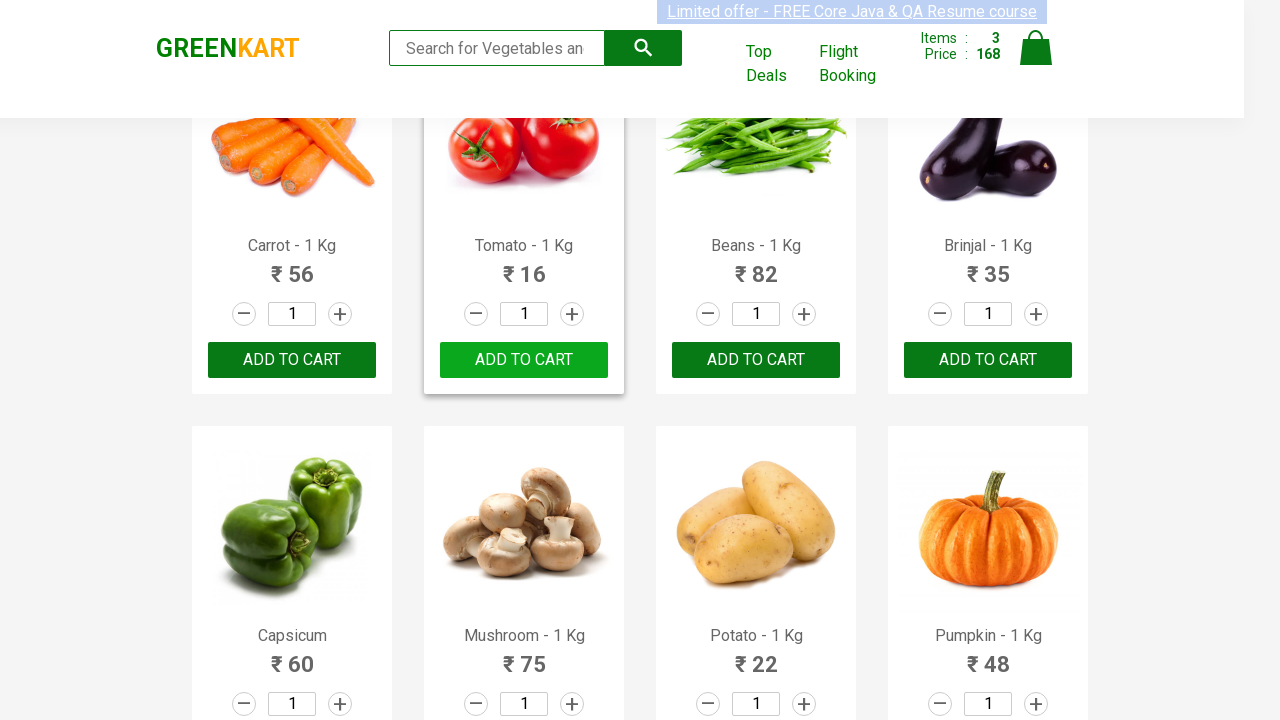

Extracted product name: Almonds - 1/4 Kg
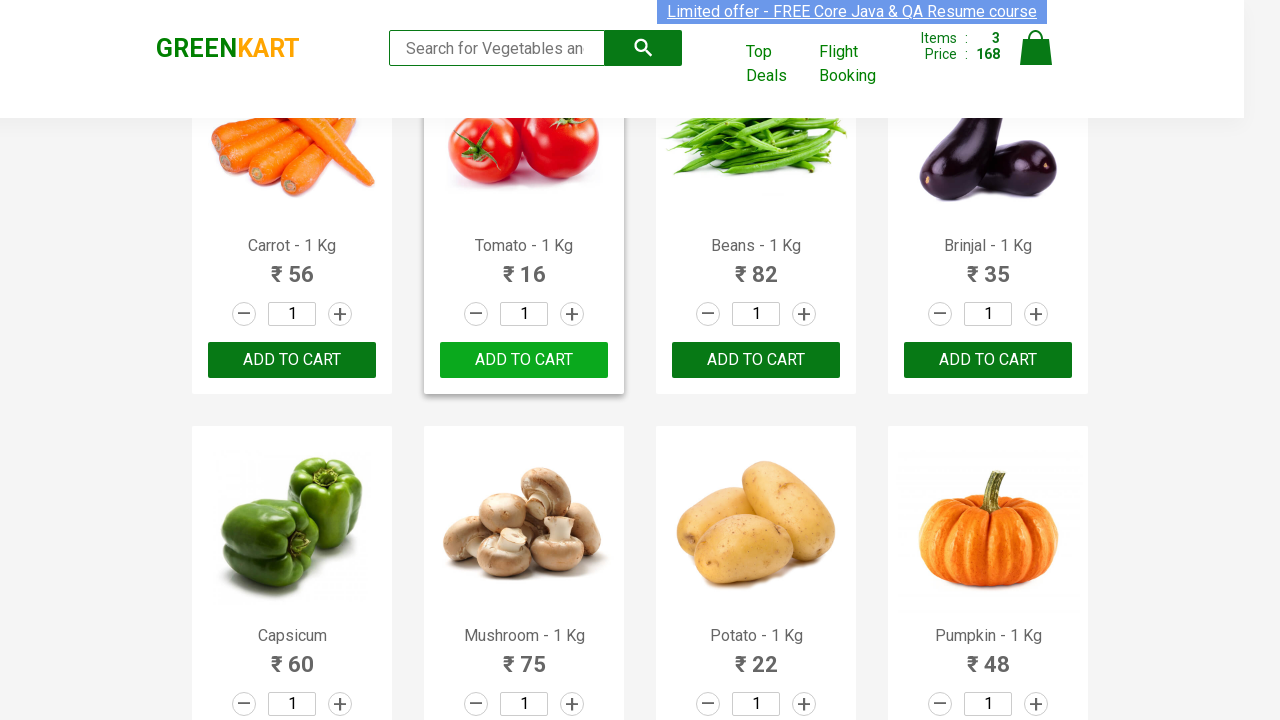

Extracted product name: Pista - 1/4 Kg
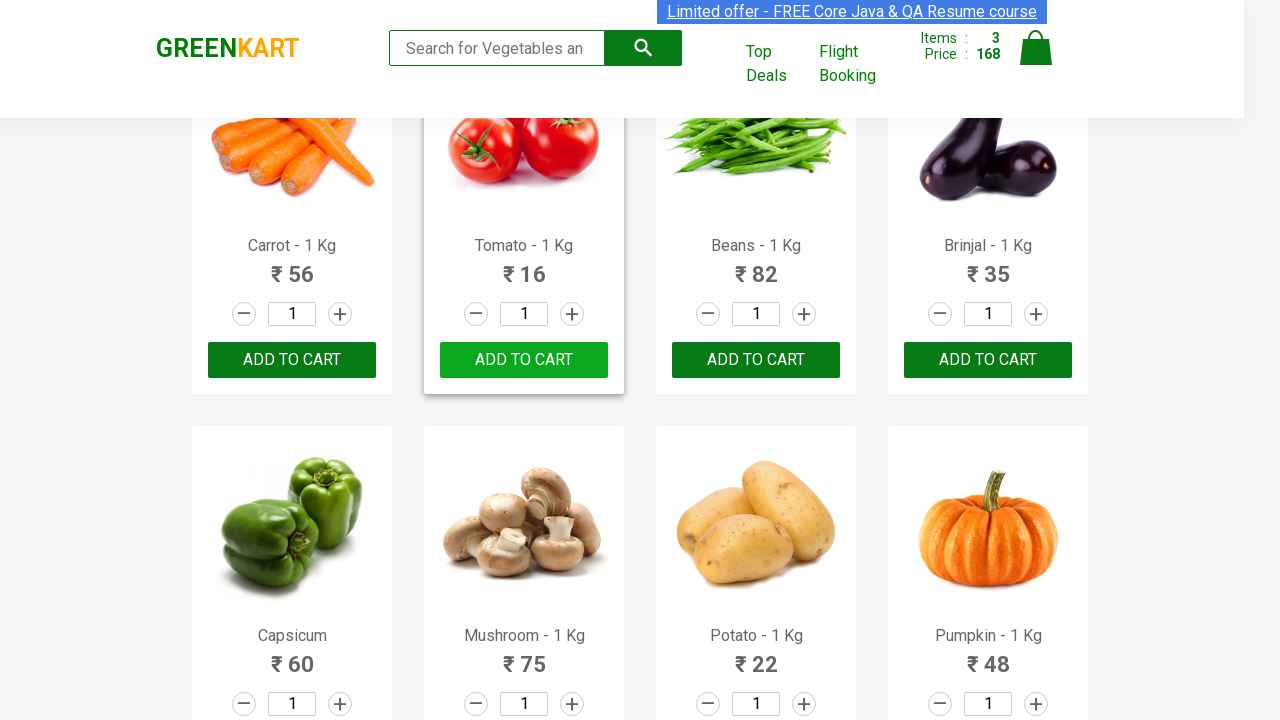

Extracted product name: Nuts Mixture - 1 Kg
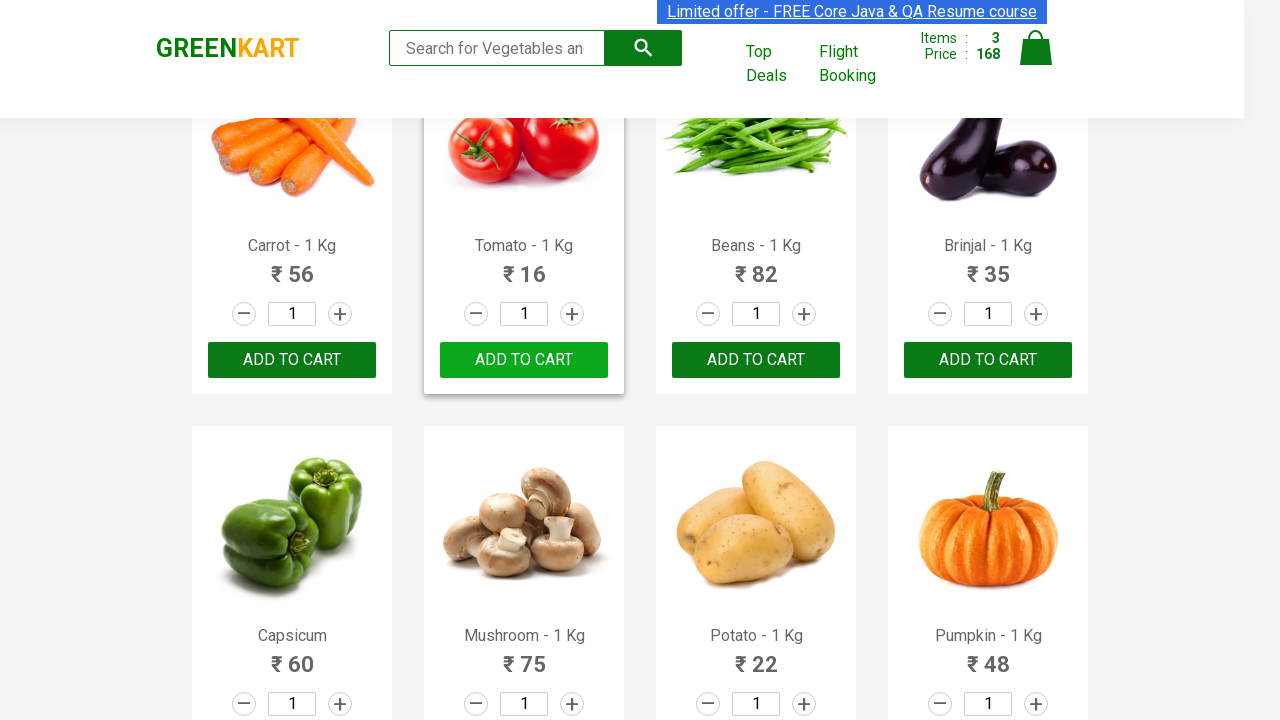

Extracted product name: Cashews - 1 Kg
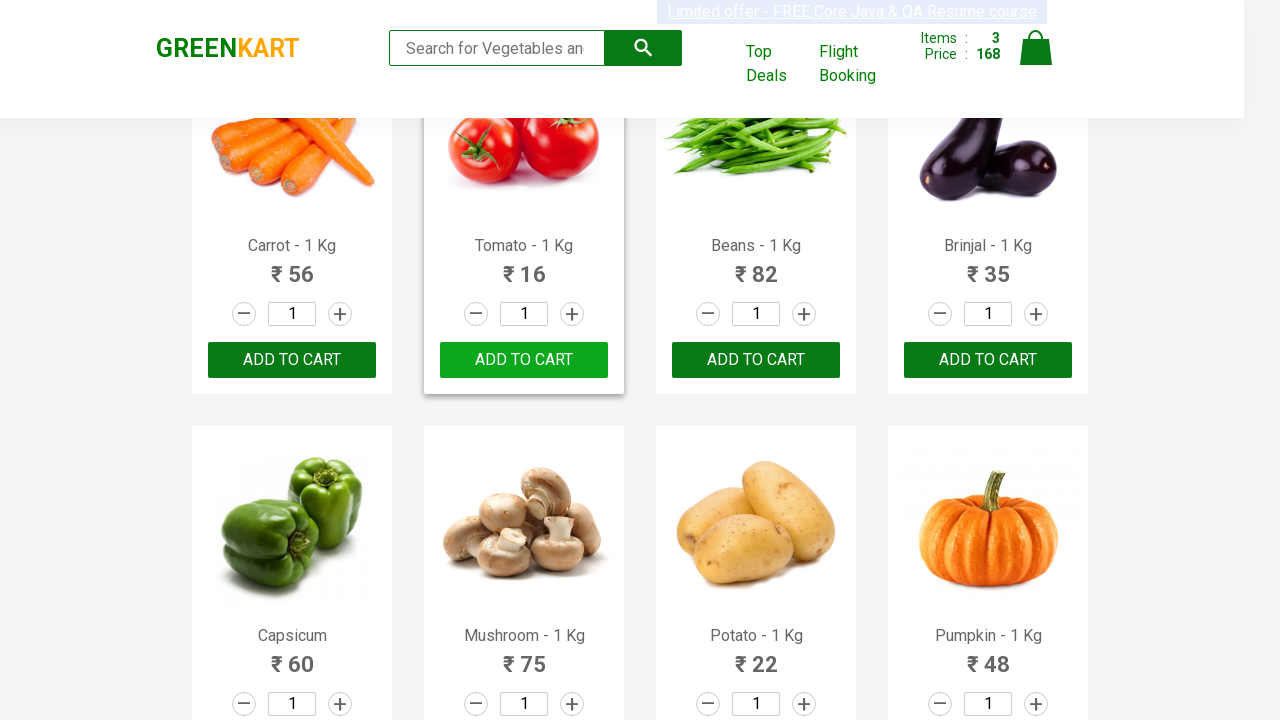

Extracted product name: Walnuts - 1/4 Kg
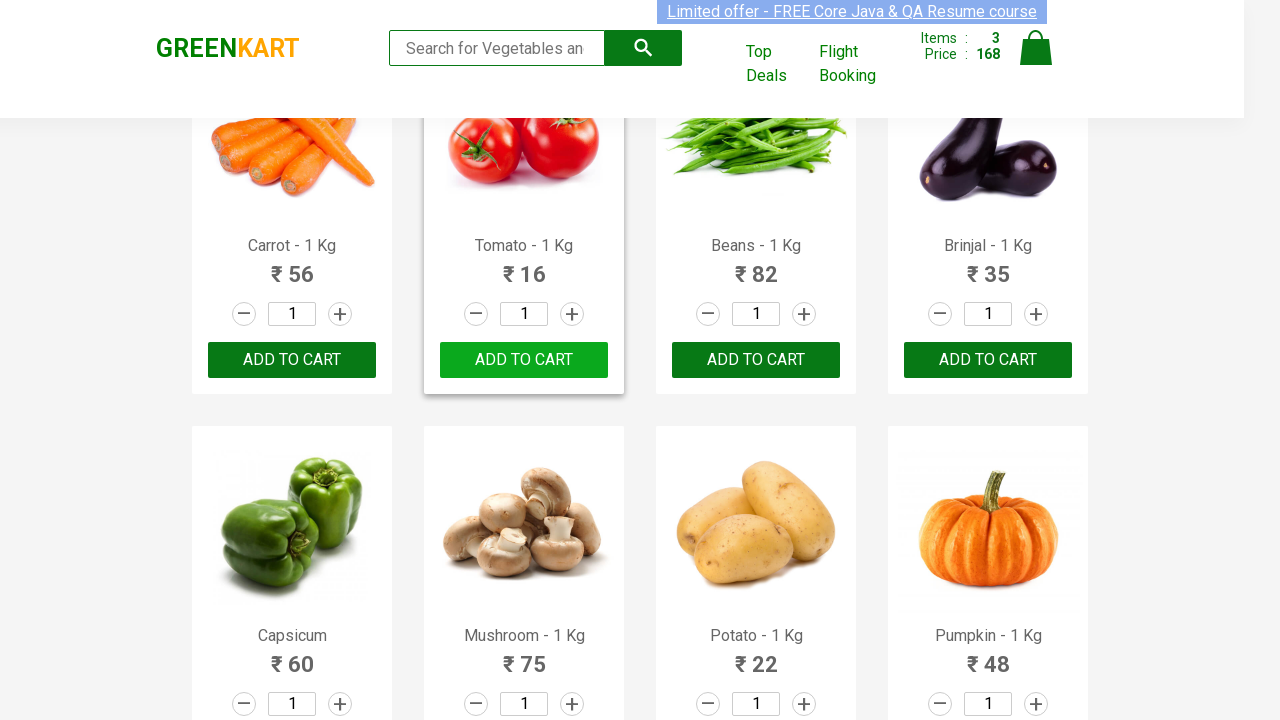

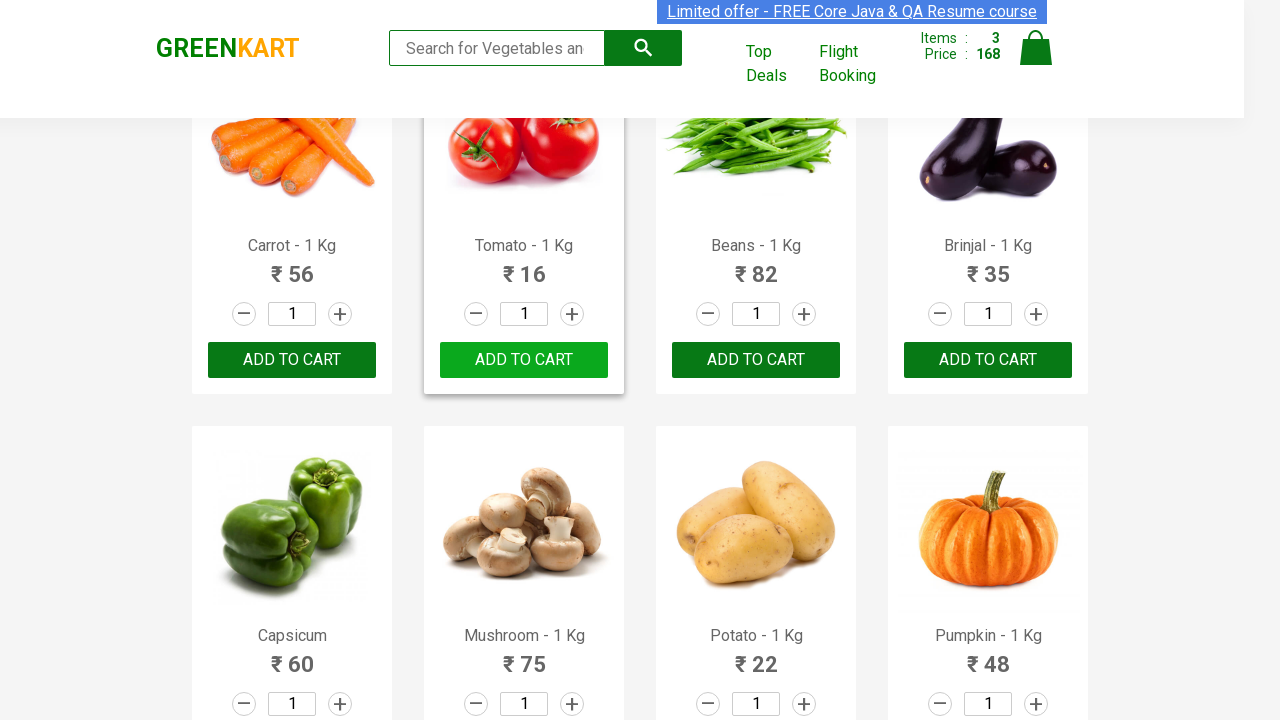